Tests adding multiple routes to a route management application by clicking "Add New Route" button, filling in start location, end location, and price fields, then saving each route. The test adds 6 different routes with various city pairs and prices.

Starting URL: https://angularformadd.netlify.app/

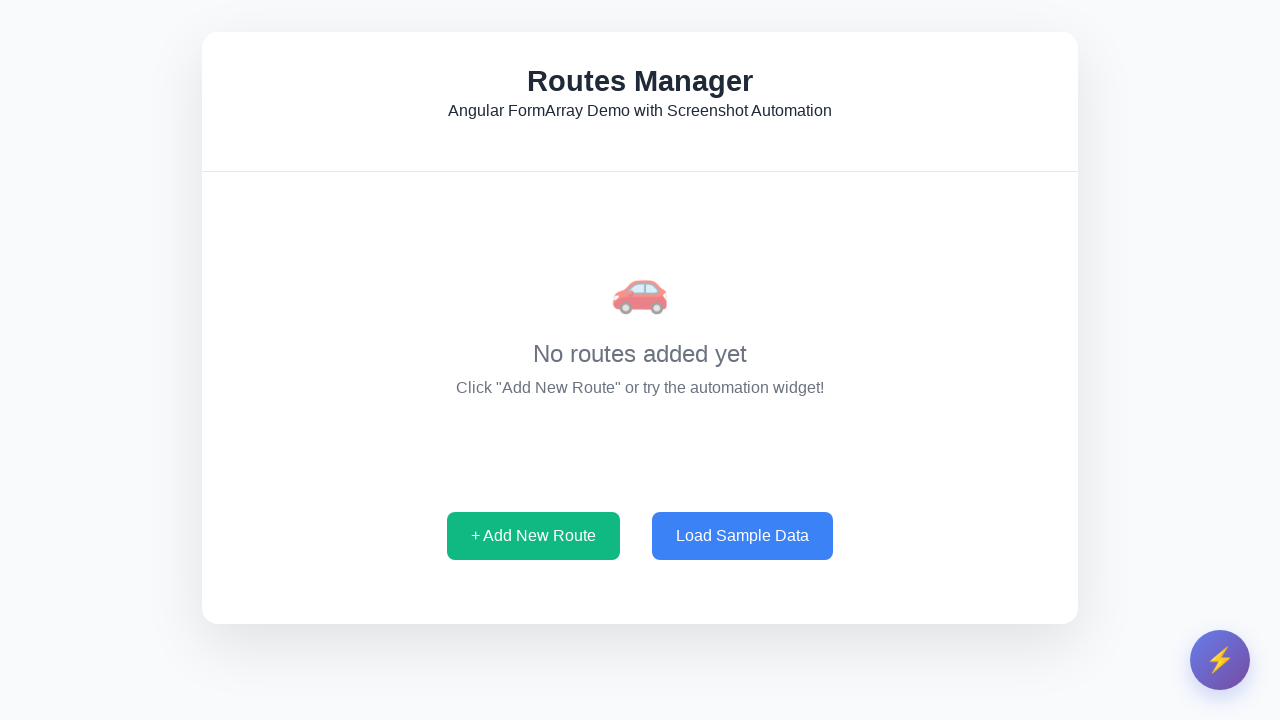

Clicked 'Add New Route' button to add route from New York to Boston at (534, 536) on internal:role=button[name="+ Add New Route"i]
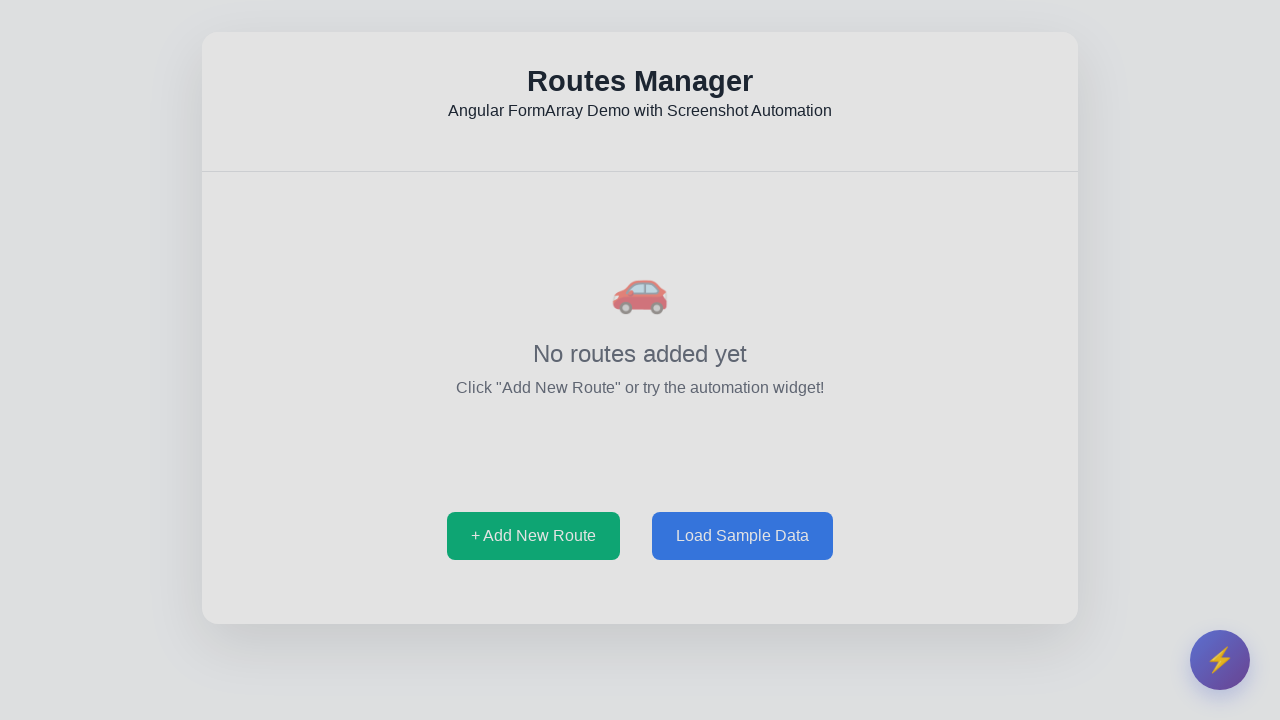

Filled start location field with 'New York' on internal:role=textbox[name="Enter start location"i]
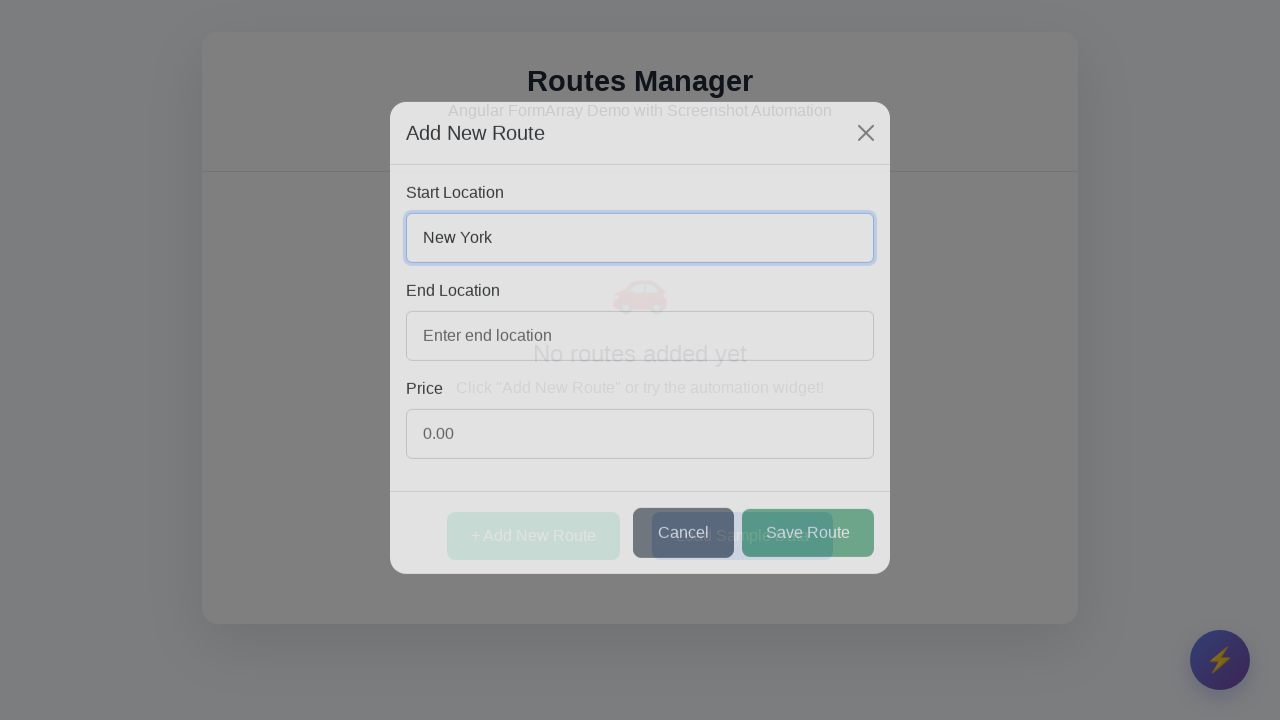

Filled end location field with 'Boston' on internal:role=textbox[name="Enter end location"i]
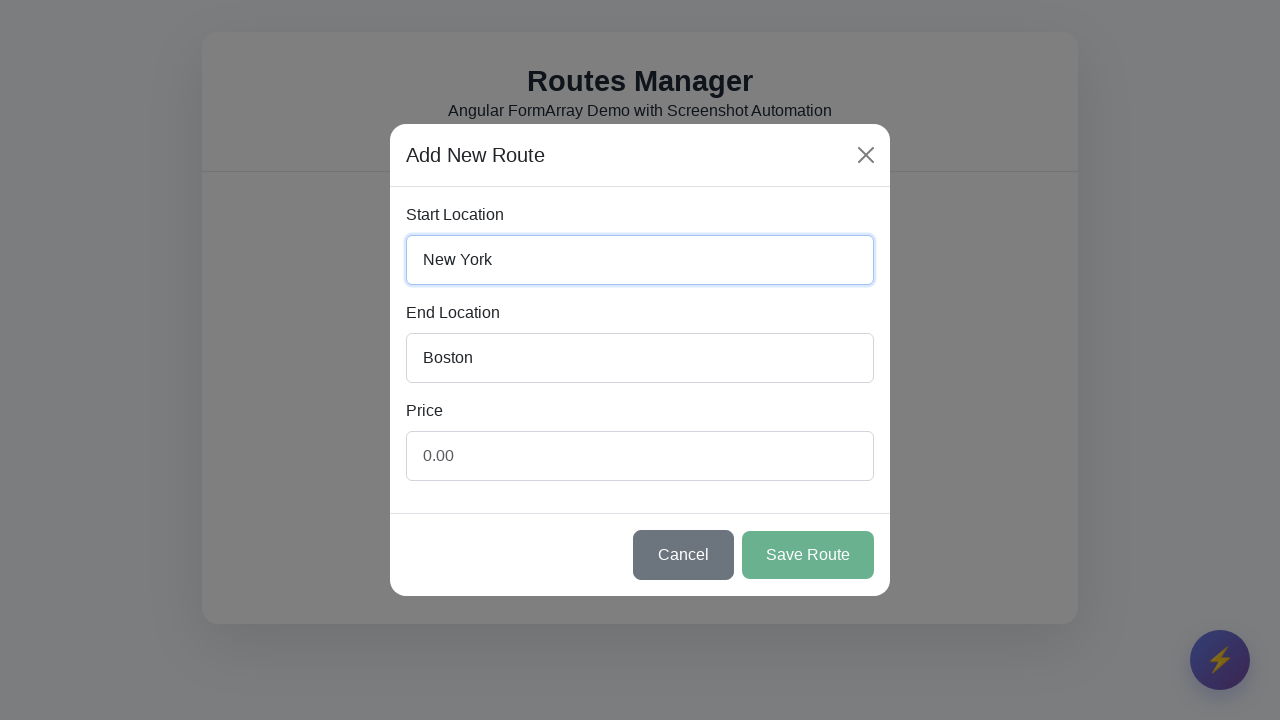

Filled price field with '45.99' on internal:attr=[placeholder="0.00"i]
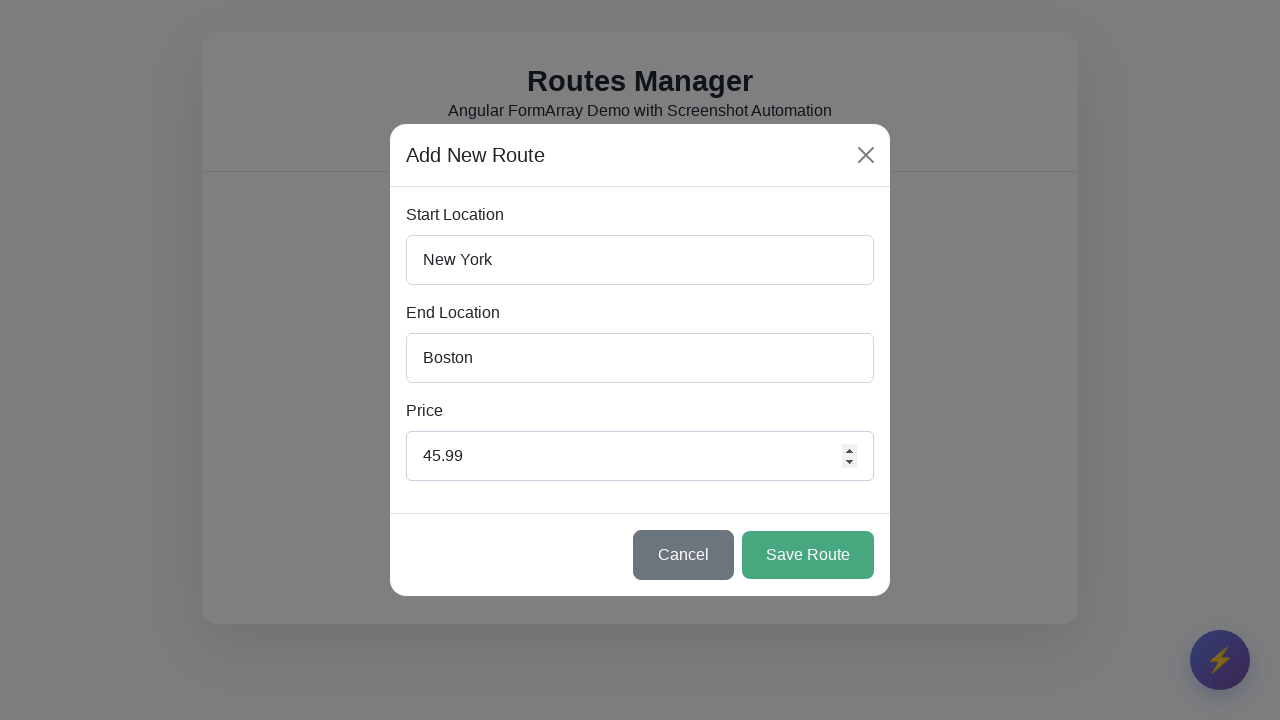

Clicked 'Save Route' button to save route from New York to Boston at (808, 555) on internal:role=button[name="Save Route"i]
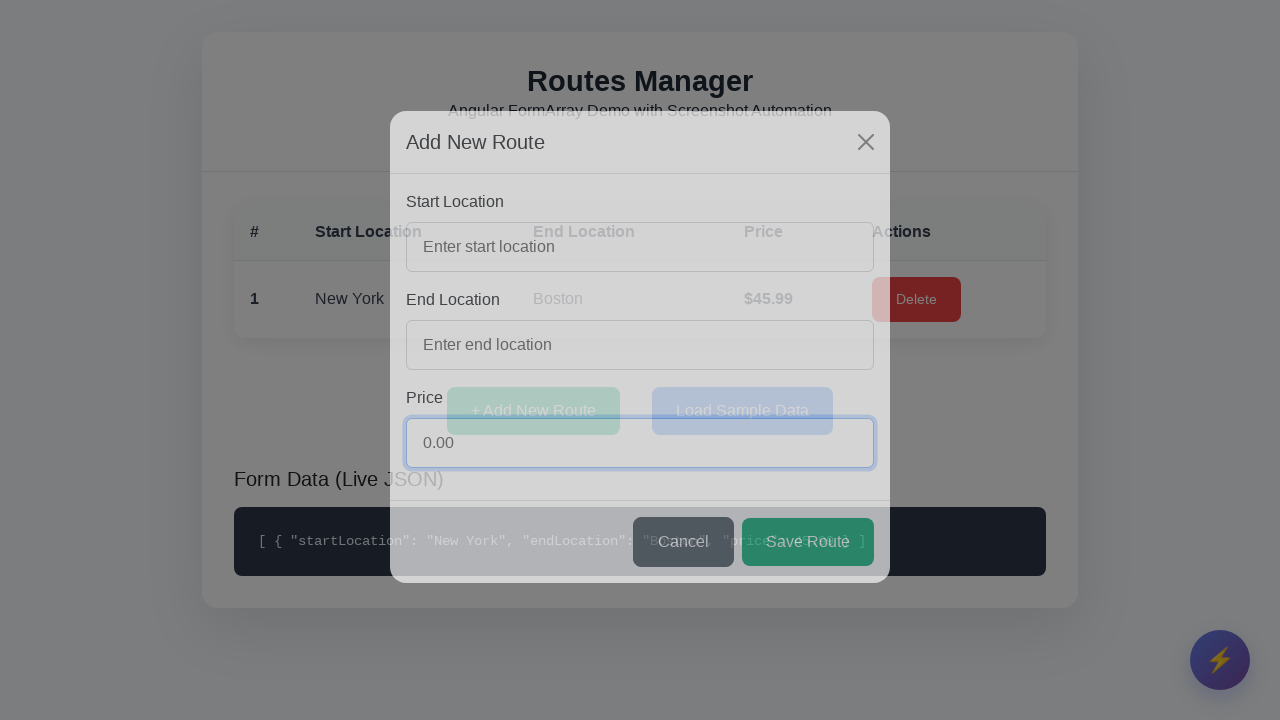

Waited 1000ms for UI to update after saving route
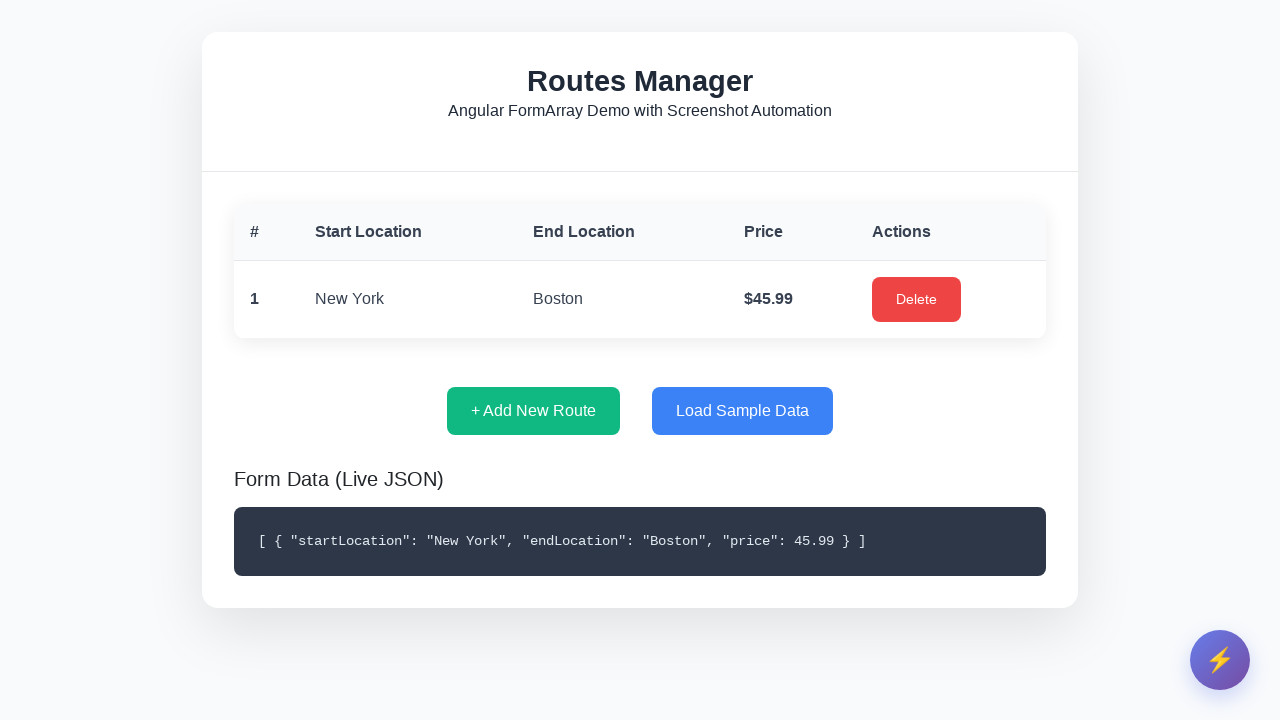

Clicked 'Add New Route' button to add route from Los Angeles to San Francisco at (534, 411) on internal:role=button[name="+ Add New Route"i]
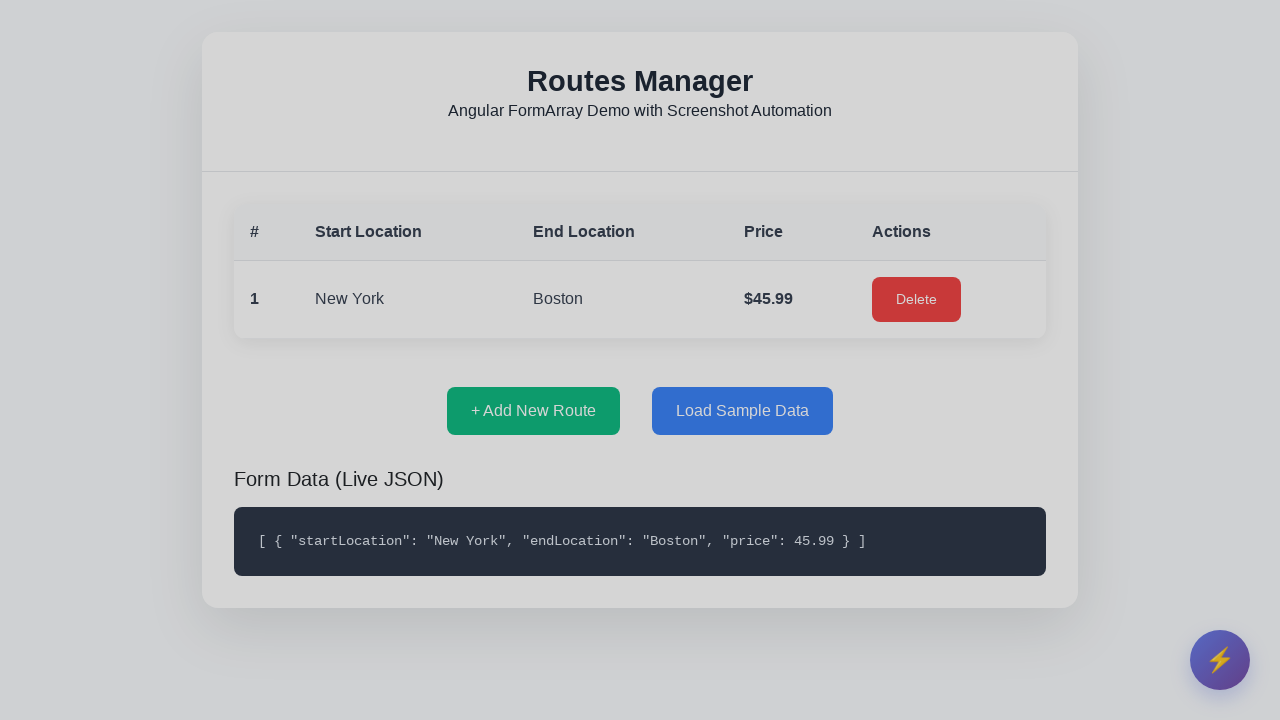

Filled start location field with 'Los Angeles' on internal:role=textbox[name="Enter start location"i]
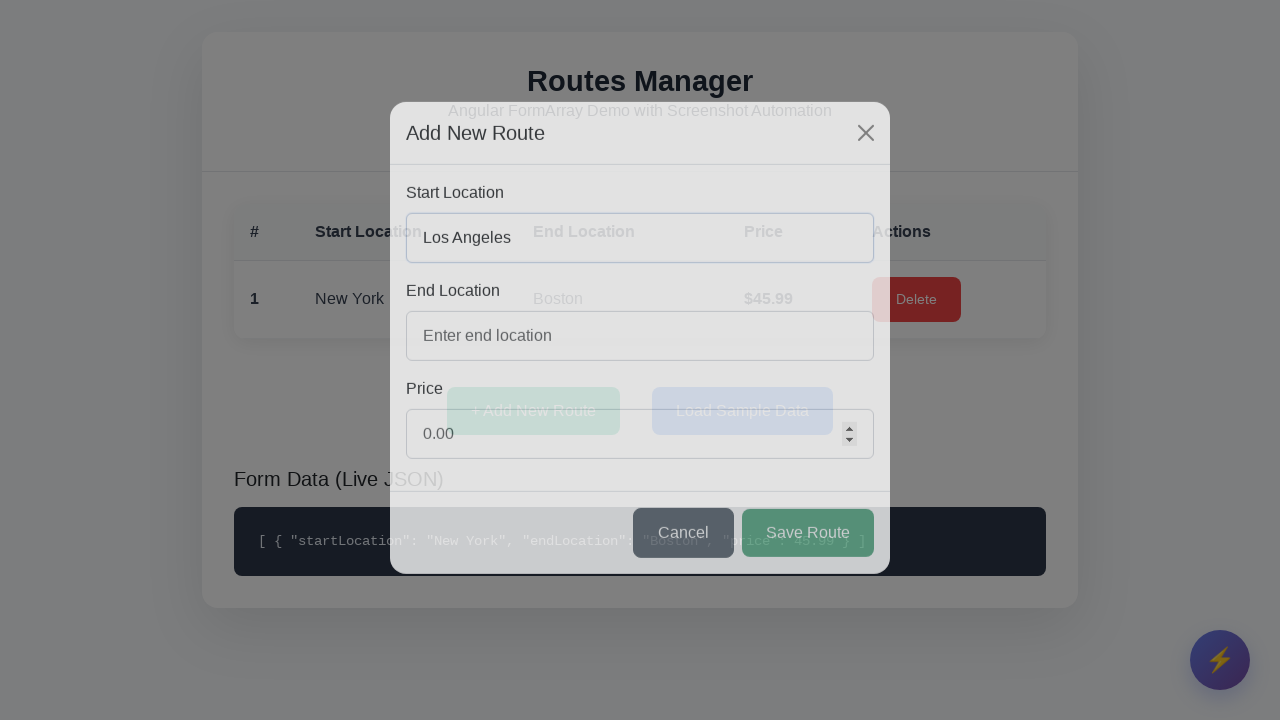

Filled end location field with 'San Francisco' on internal:role=textbox[name="Enter end location"i]
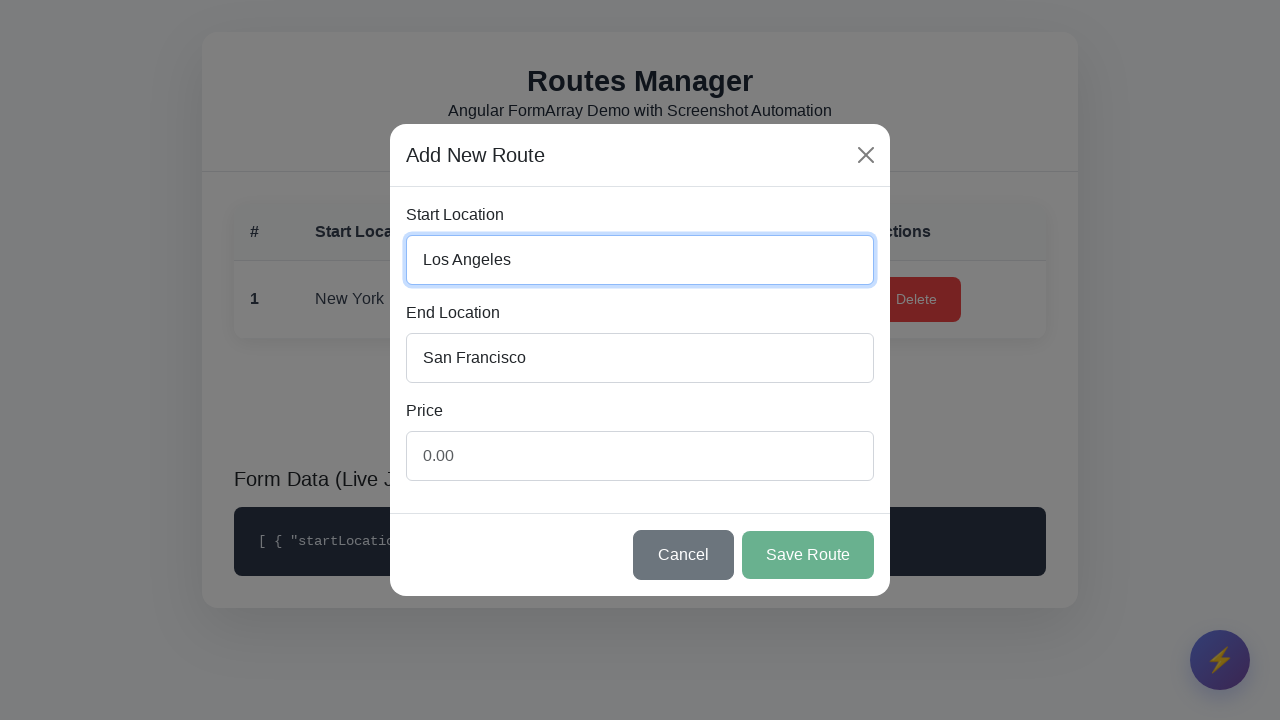

Filled price field with '89.50' on internal:attr=[placeholder="0.00"i]
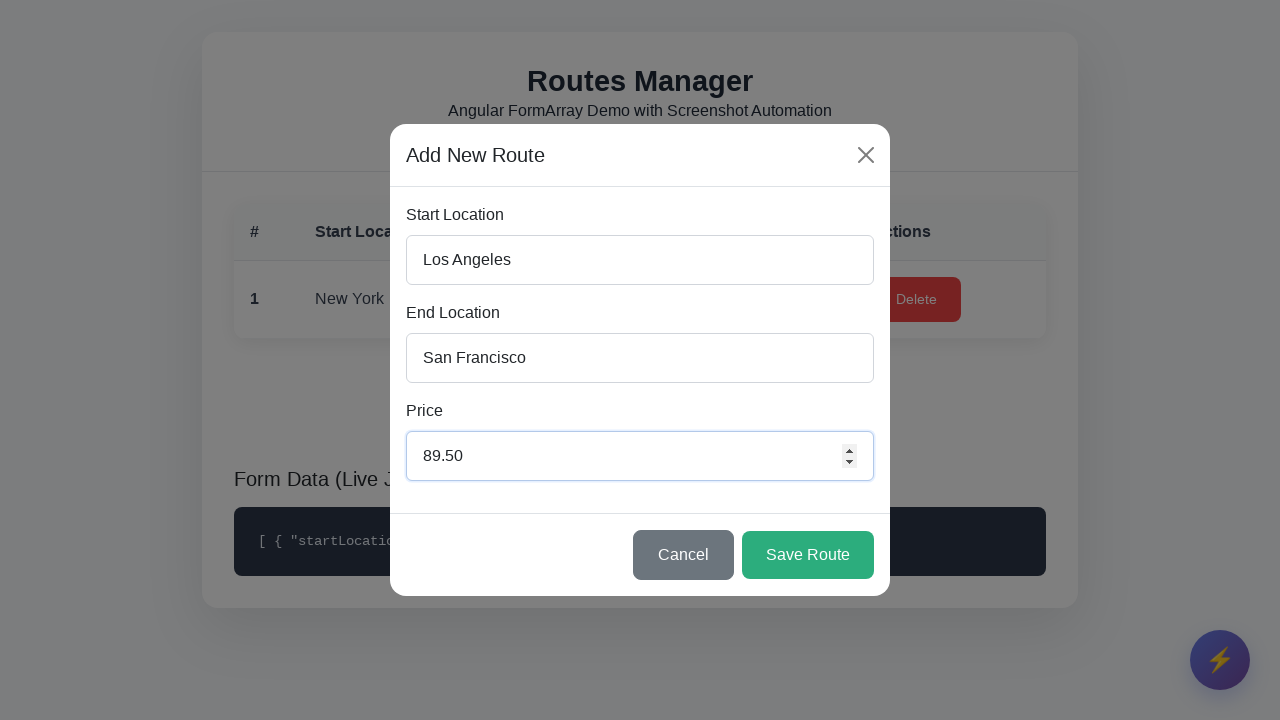

Clicked 'Save Route' button to save route from Los Angeles to San Francisco at (808, 555) on internal:role=button[name="Save Route"i]
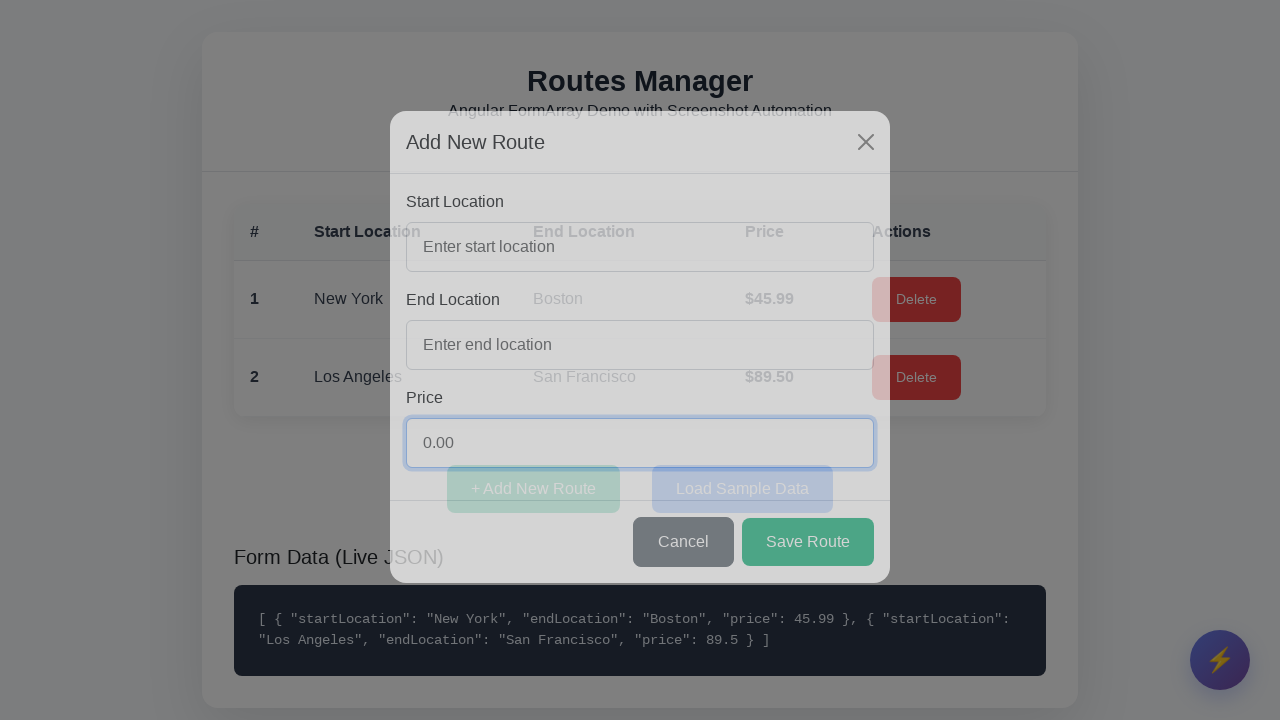

Waited 1000ms for UI to update after saving route
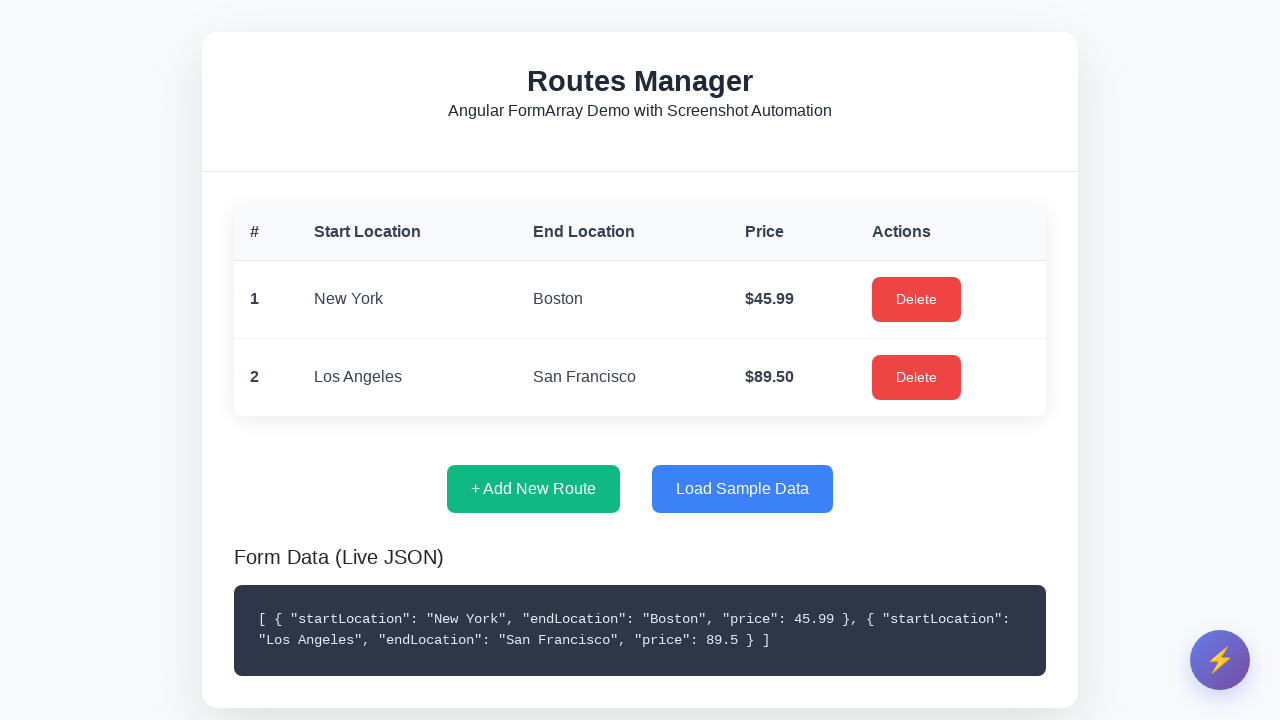

Clicked 'Add New Route' button to add route from Chicago to Detroit at (534, 489) on internal:role=button[name="+ Add New Route"i]
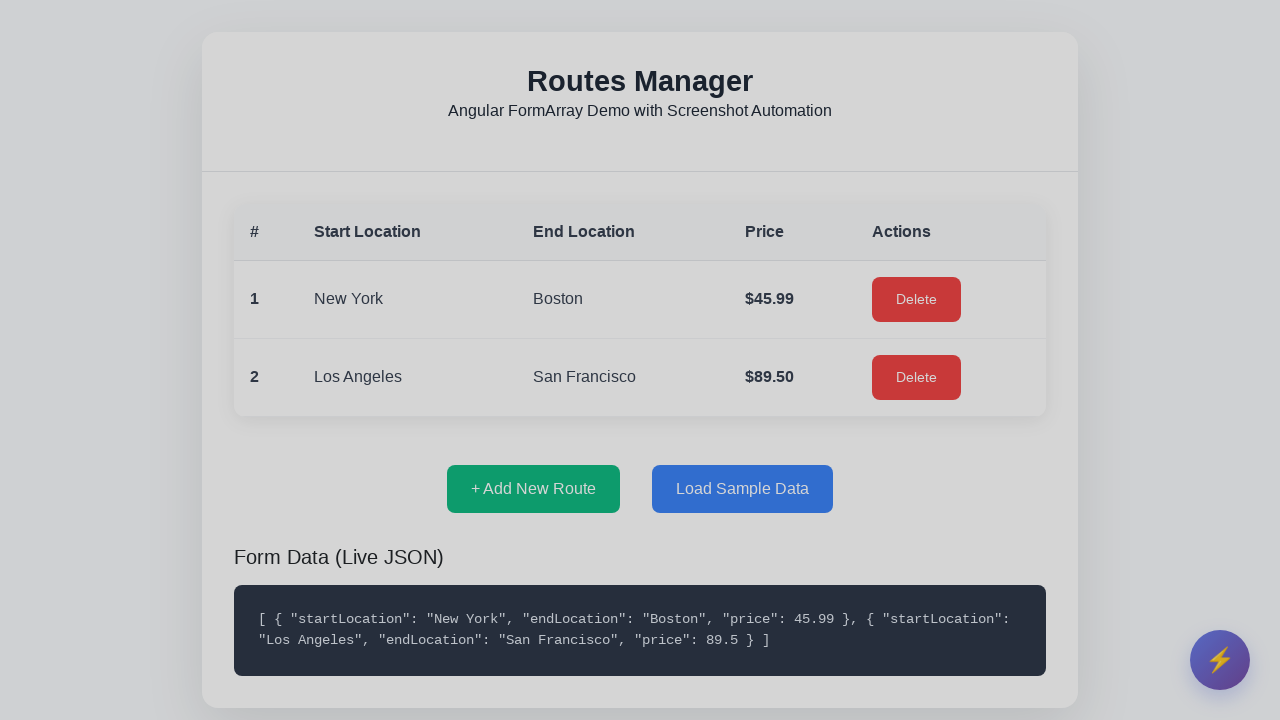

Filled start location field with 'Chicago' on internal:role=textbox[name="Enter start location"i]
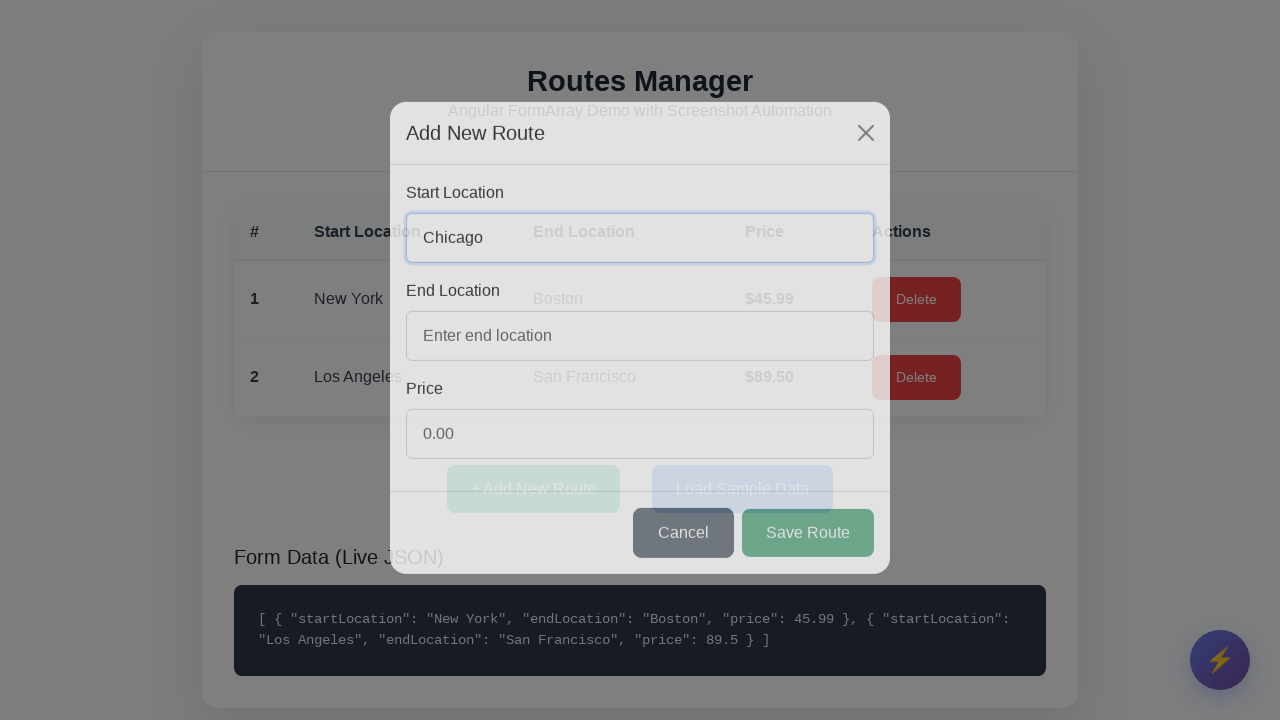

Filled end location field with 'Detroit' on internal:role=textbox[name="Enter end location"i]
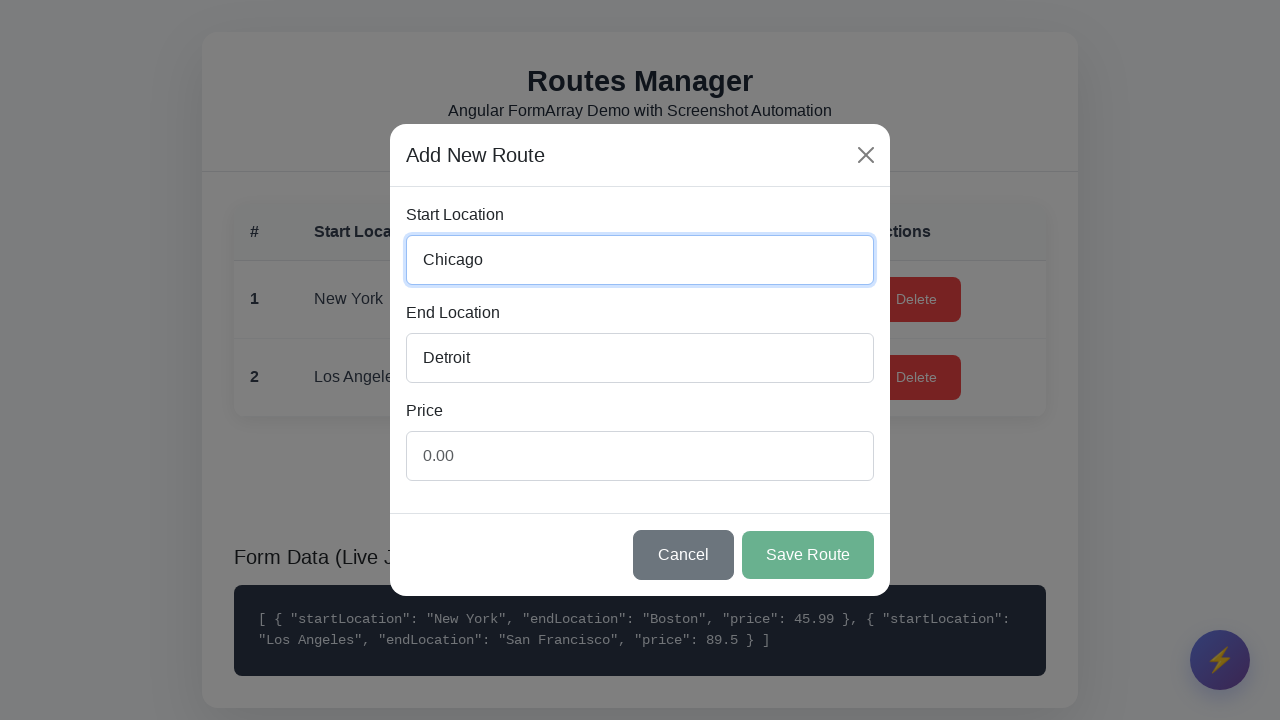

Filled price field with '67.25' on internal:attr=[placeholder="0.00"i]
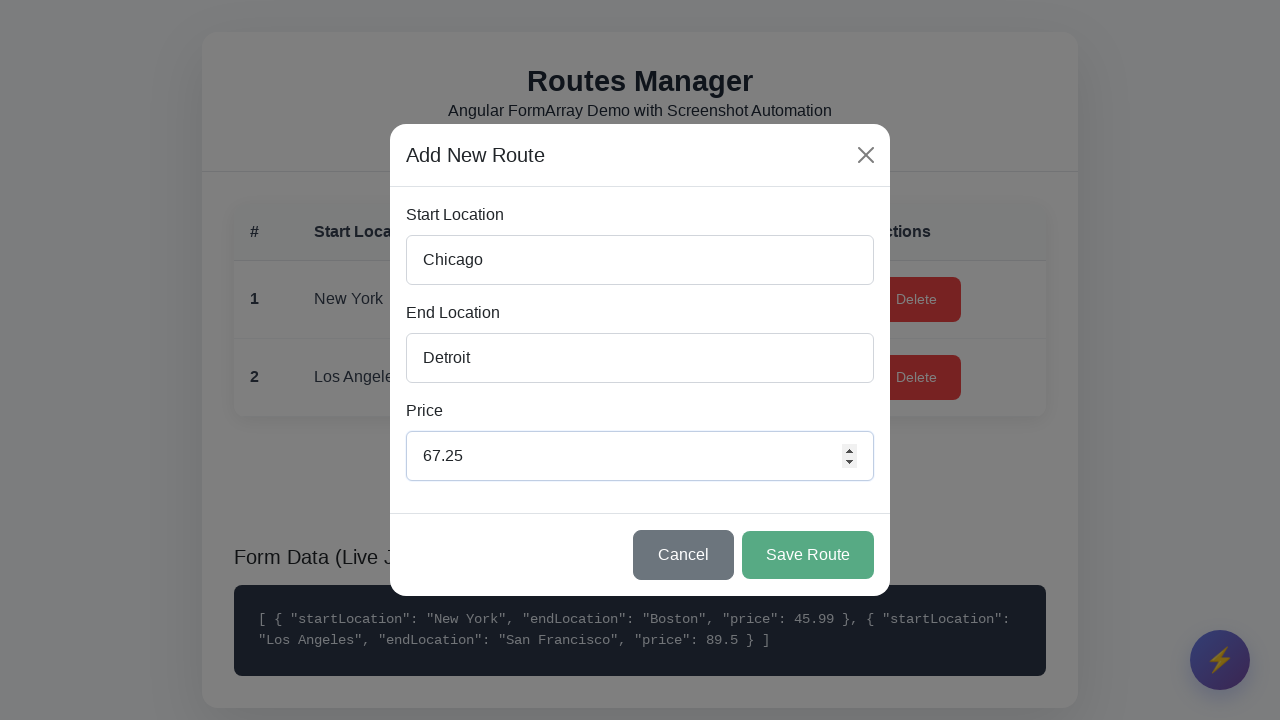

Clicked 'Save Route' button to save route from Chicago to Detroit at (808, 555) on internal:role=button[name="Save Route"i]
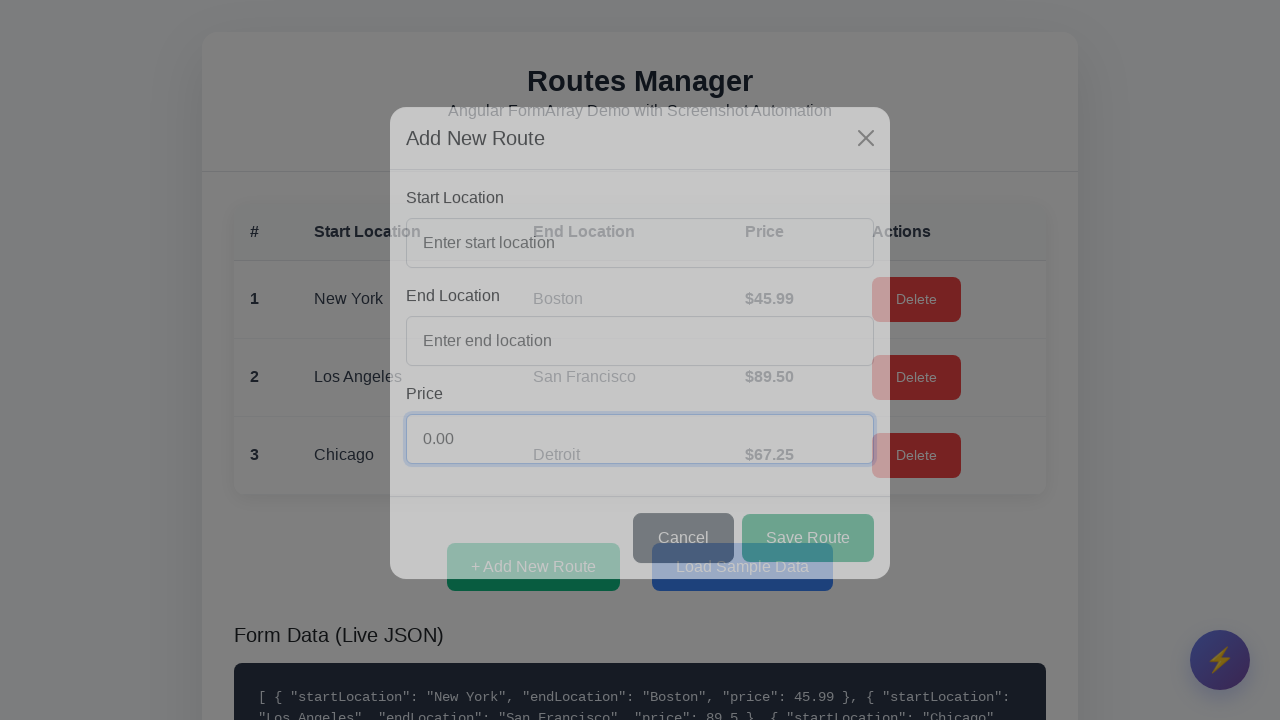

Waited 1000ms for UI to update after saving route
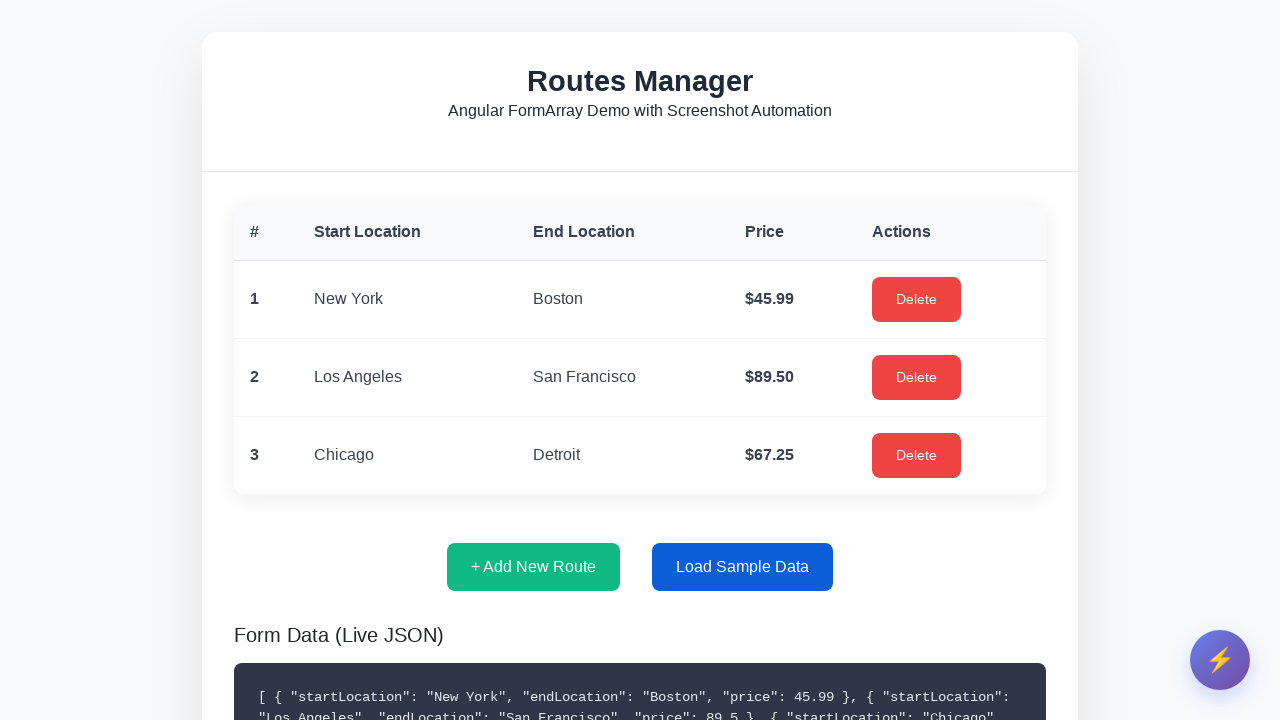

Clicked 'Add New Route' button to add route from Miami to Orlando at (534, 567) on internal:role=button[name="+ Add New Route"i]
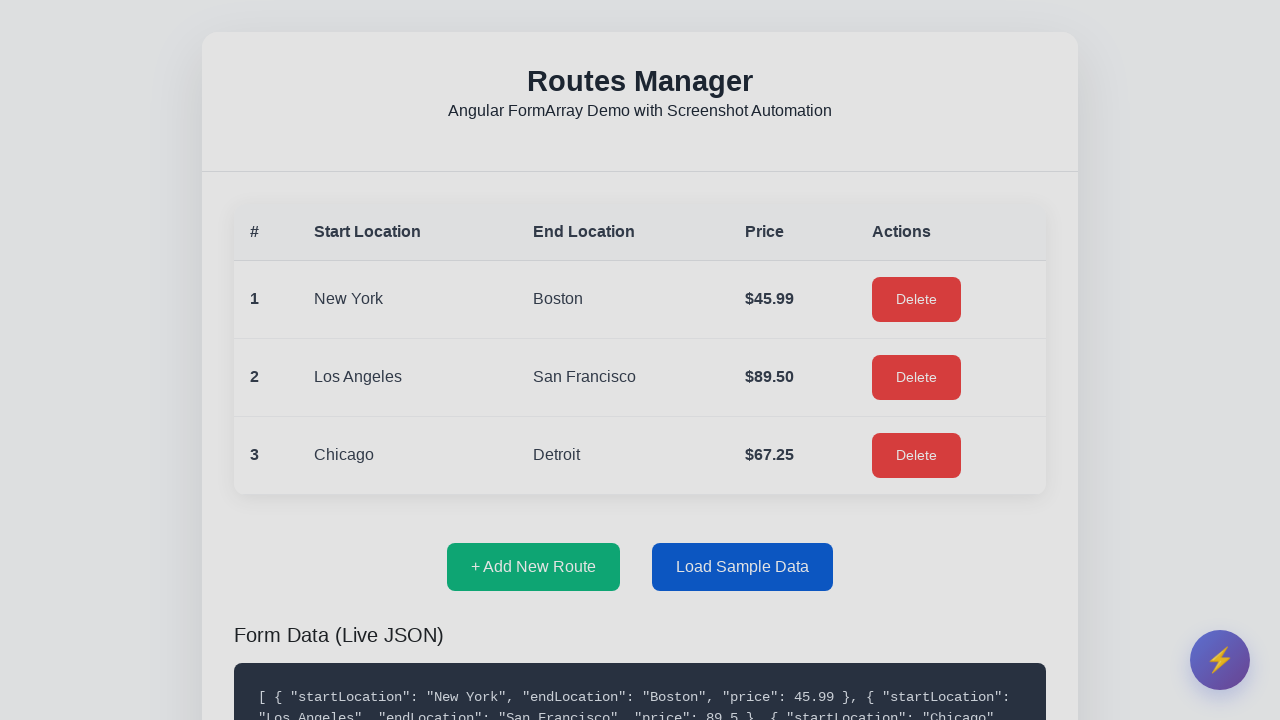

Filled start location field with 'Miami' on internal:role=textbox[name="Enter start location"i]
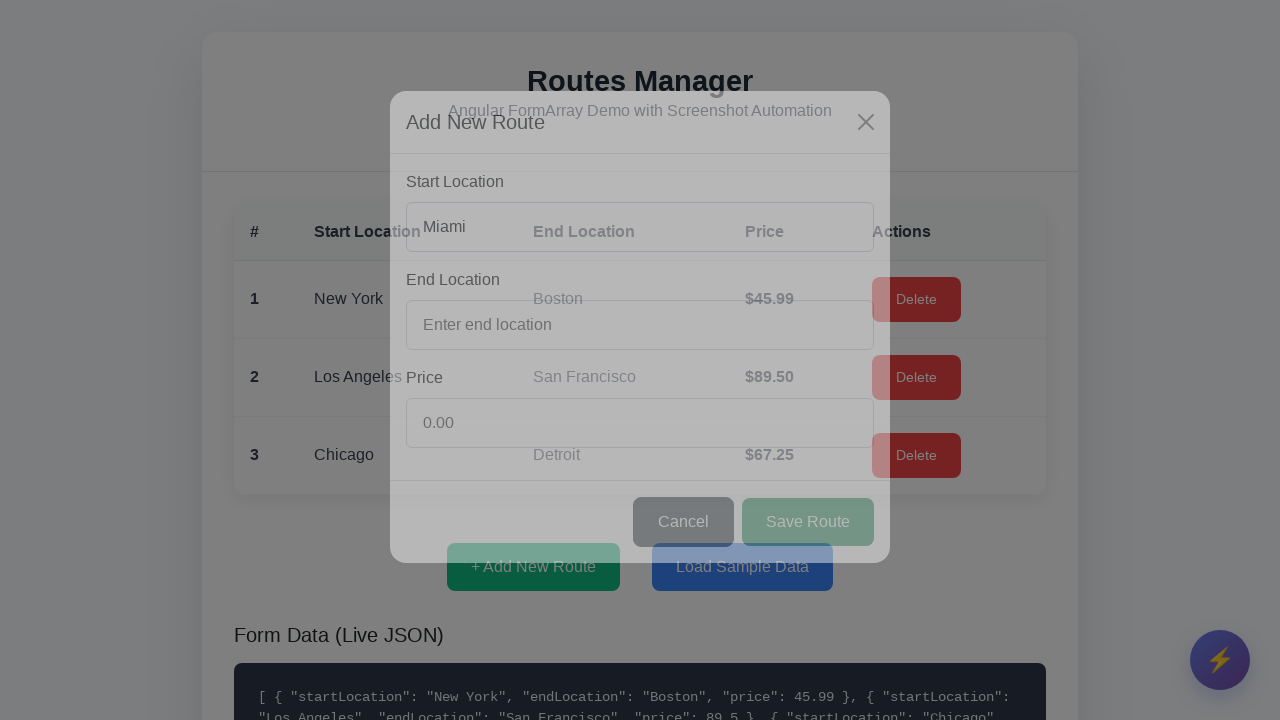

Filled end location field with 'Orlando' on internal:role=textbox[name="Enter end location"i]
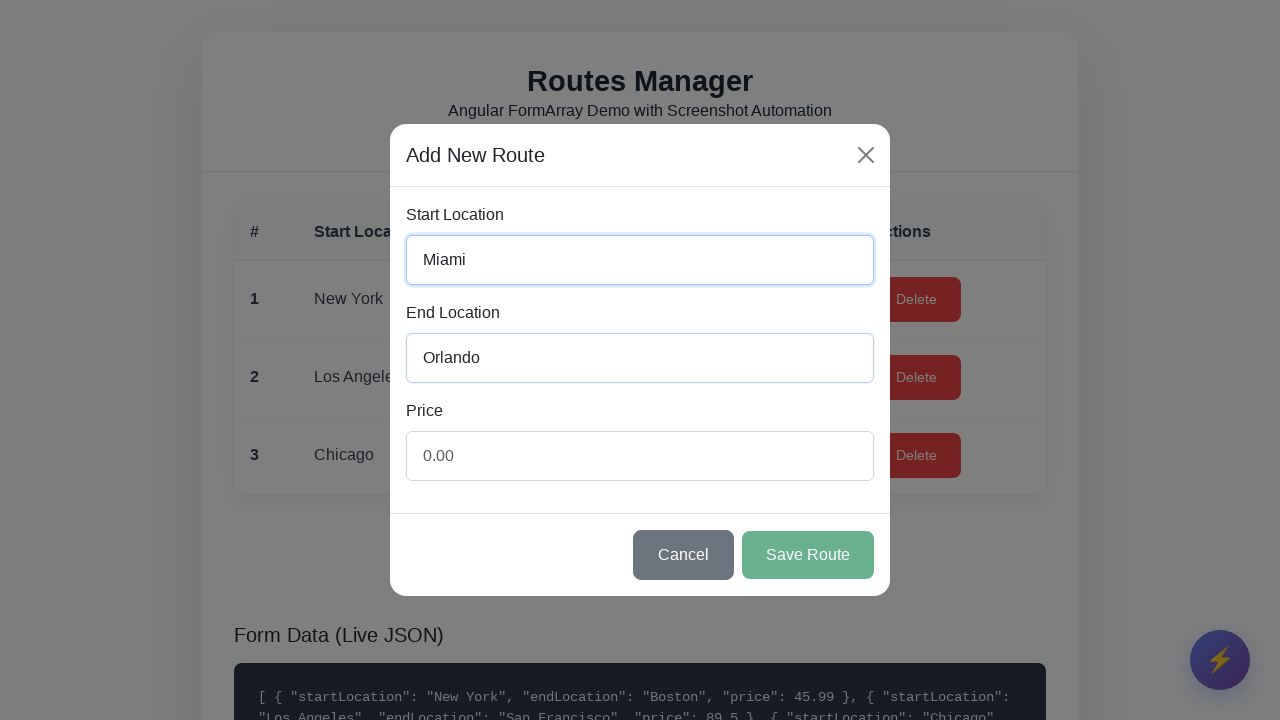

Filled price field with '34.75' on internal:attr=[placeholder="0.00"i]
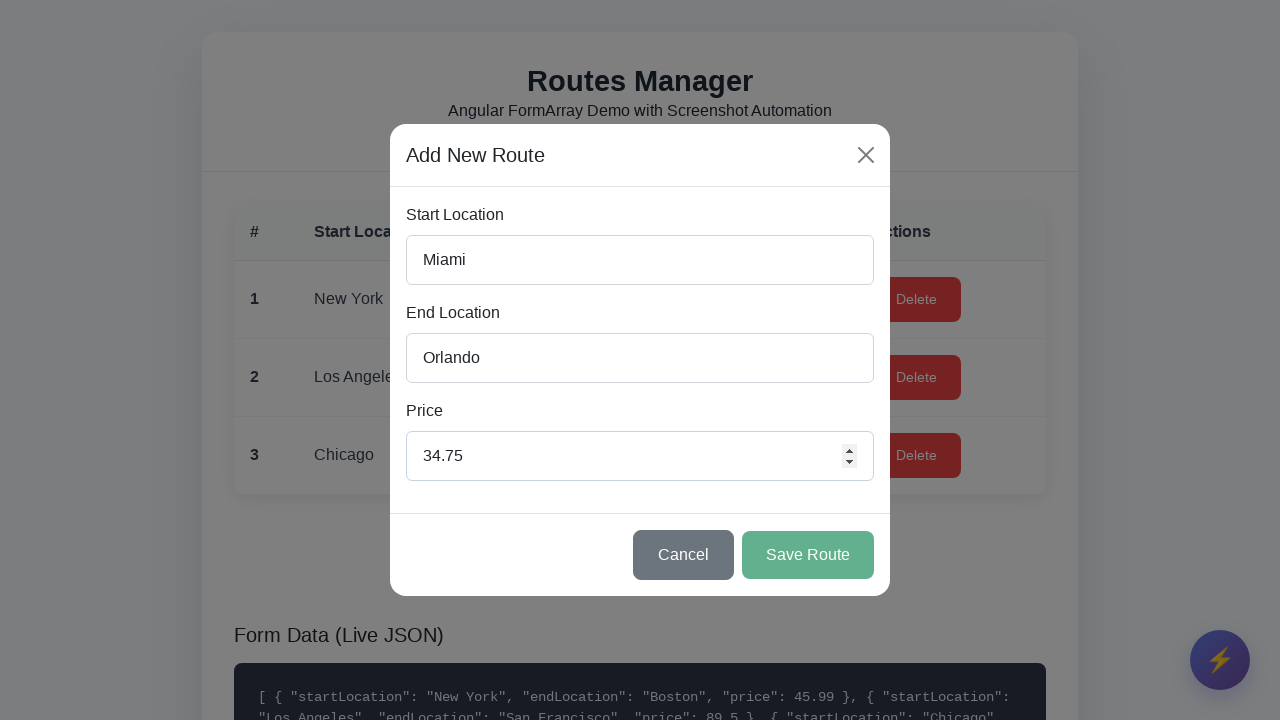

Clicked 'Save Route' button to save route from Miami to Orlando at (808, 555) on internal:role=button[name="Save Route"i]
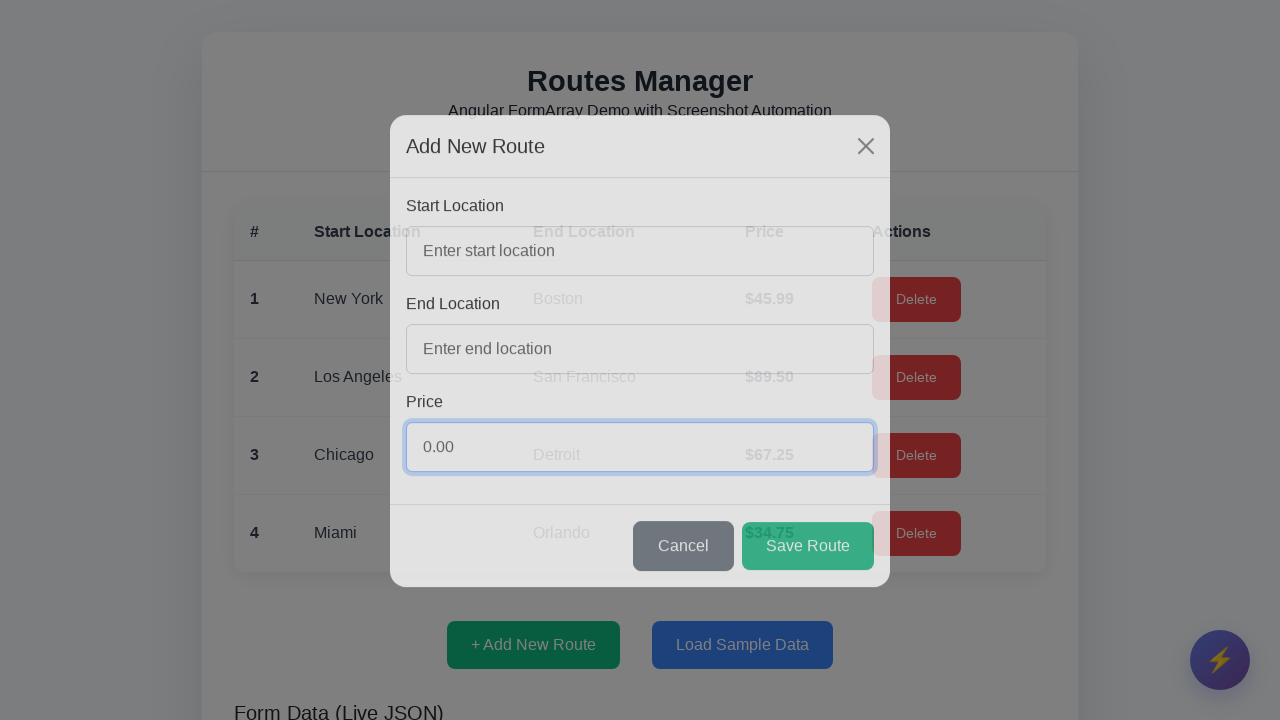

Waited 1000ms for UI to update after saving route
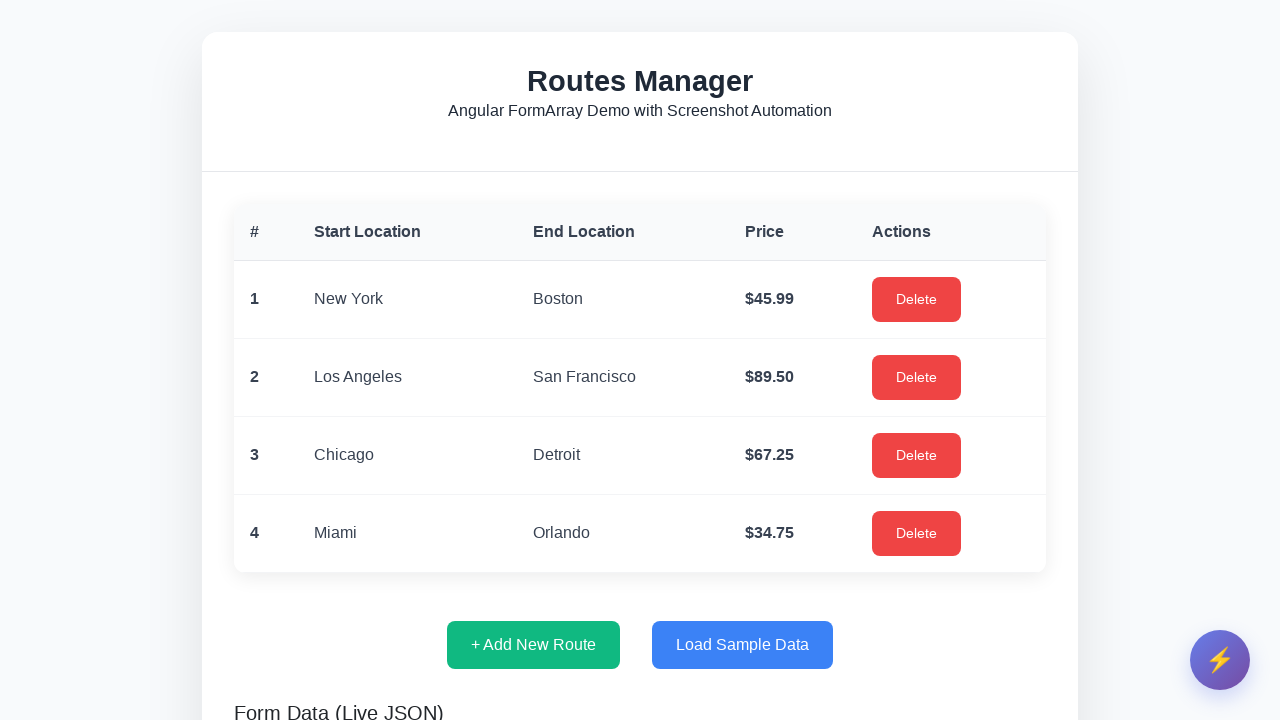

Clicked 'Add New Route' button to add route from Seattle to Portland at (534, 645) on internal:role=button[name="+ Add New Route"i]
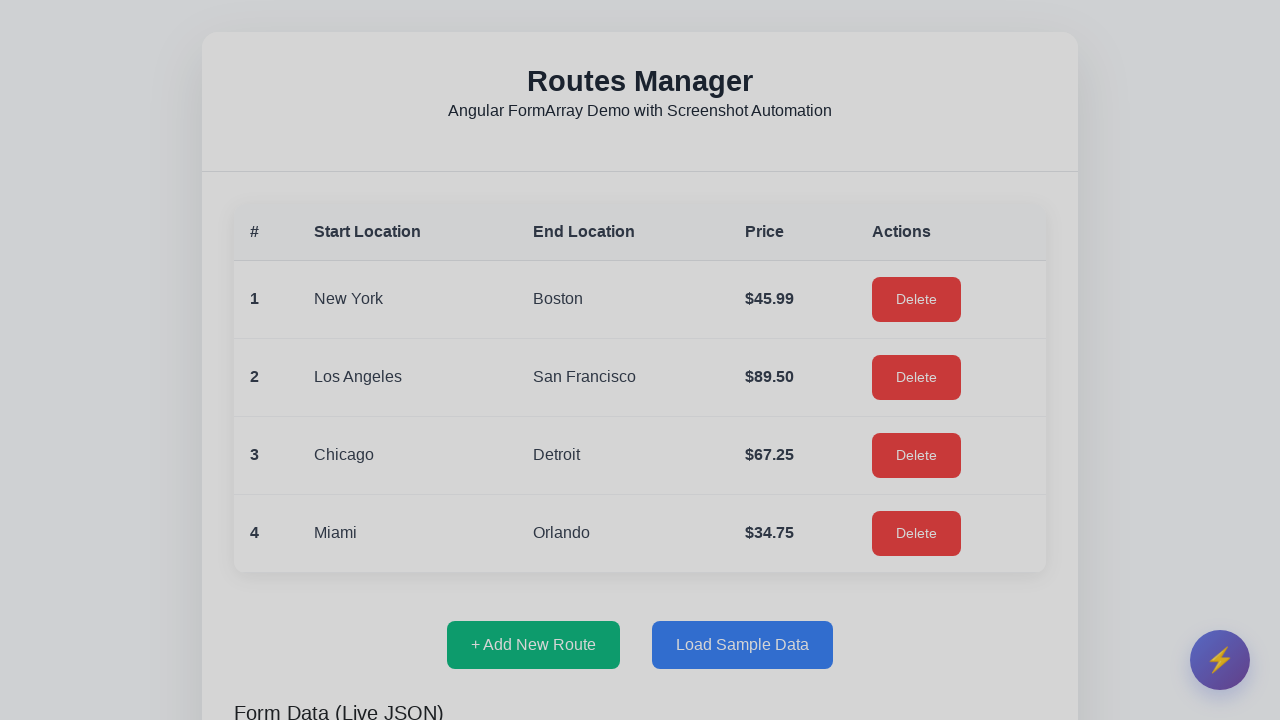

Filled start location field with 'Seattle' on internal:role=textbox[name="Enter start location"i]
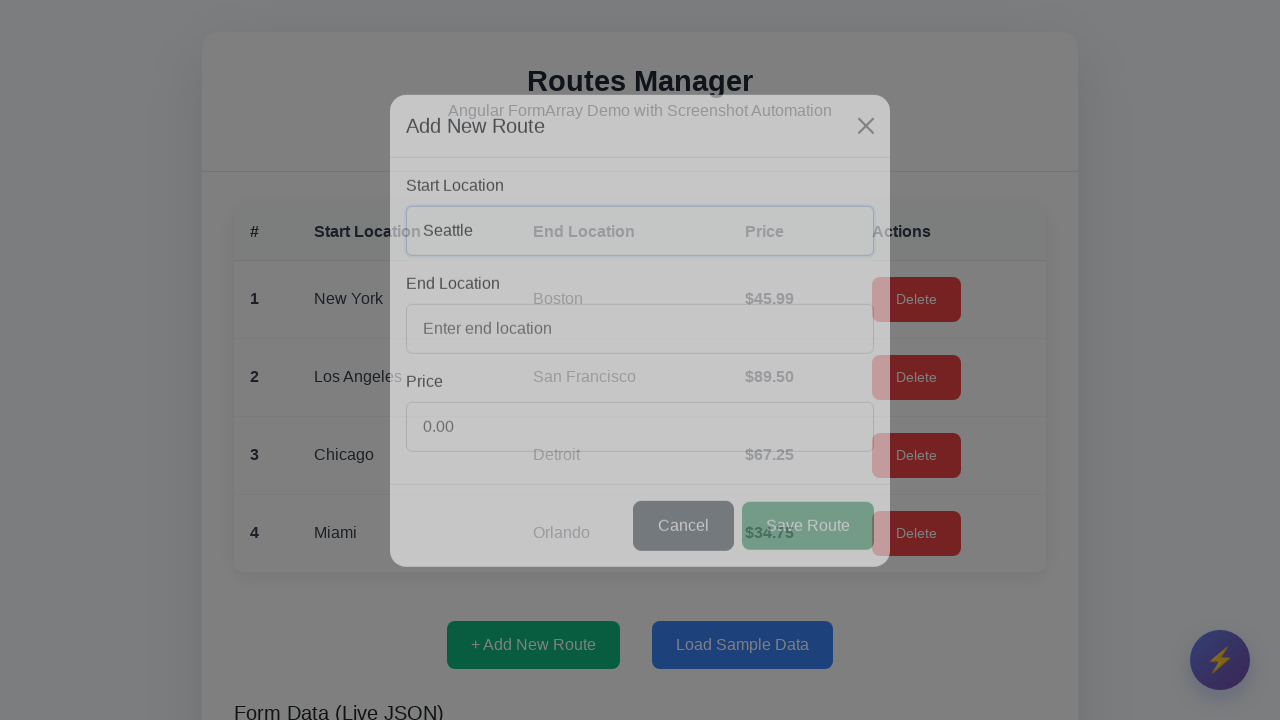

Filled end location field with 'Portland' on internal:role=textbox[name="Enter end location"i]
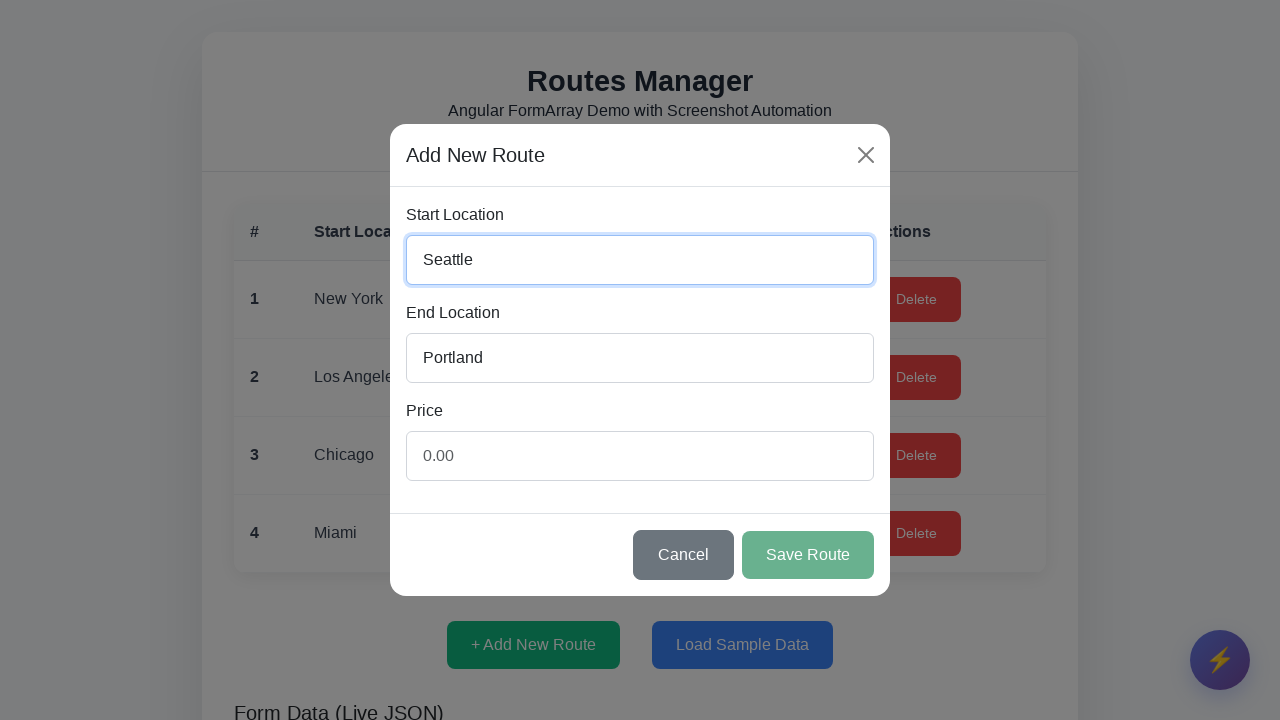

Filled price field with '52.00' on internal:attr=[placeholder="0.00"i]
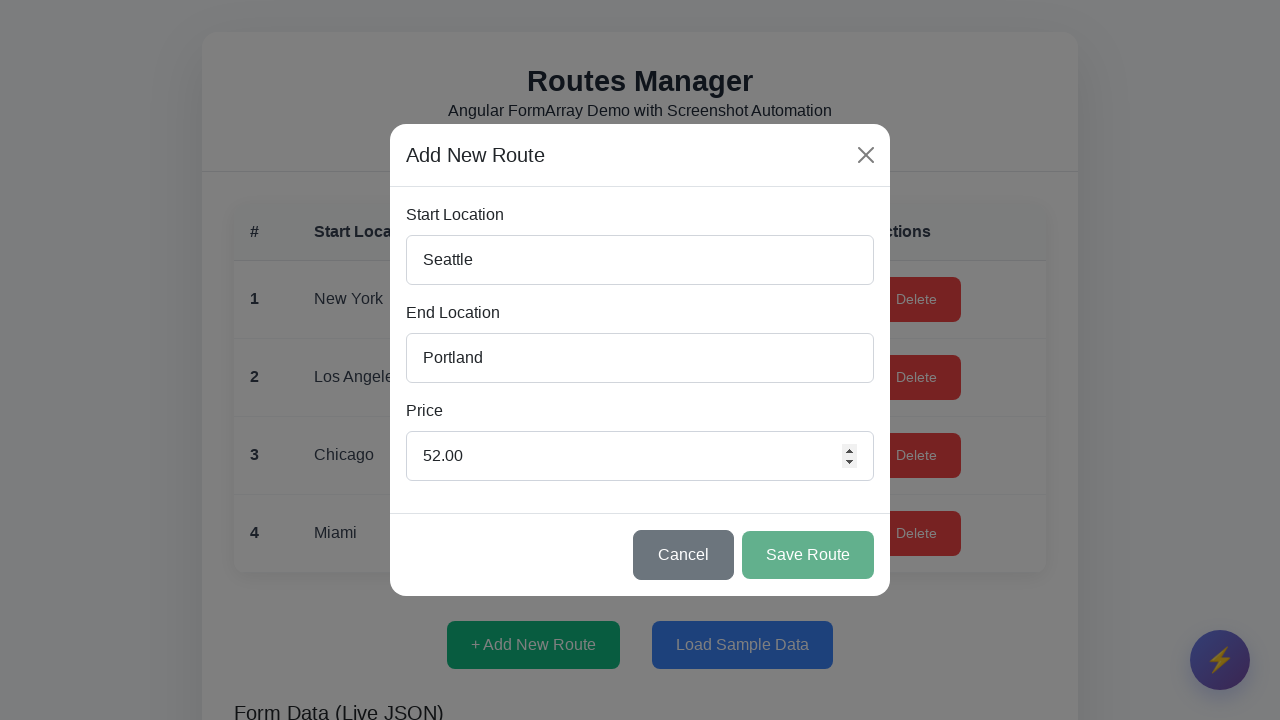

Clicked 'Save Route' button to save route from Seattle to Portland at (808, 555) on internal:role=button[name="Save Route"i]
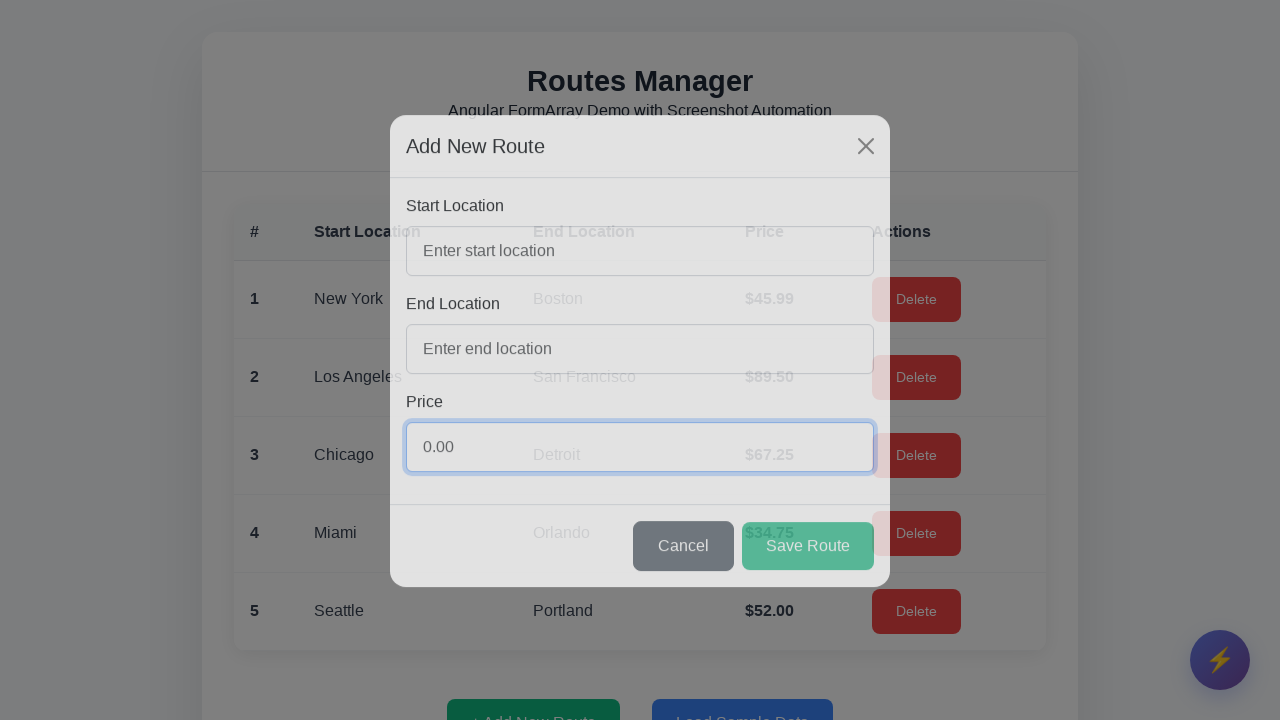

Waited 1000ms for UI to update after saving route
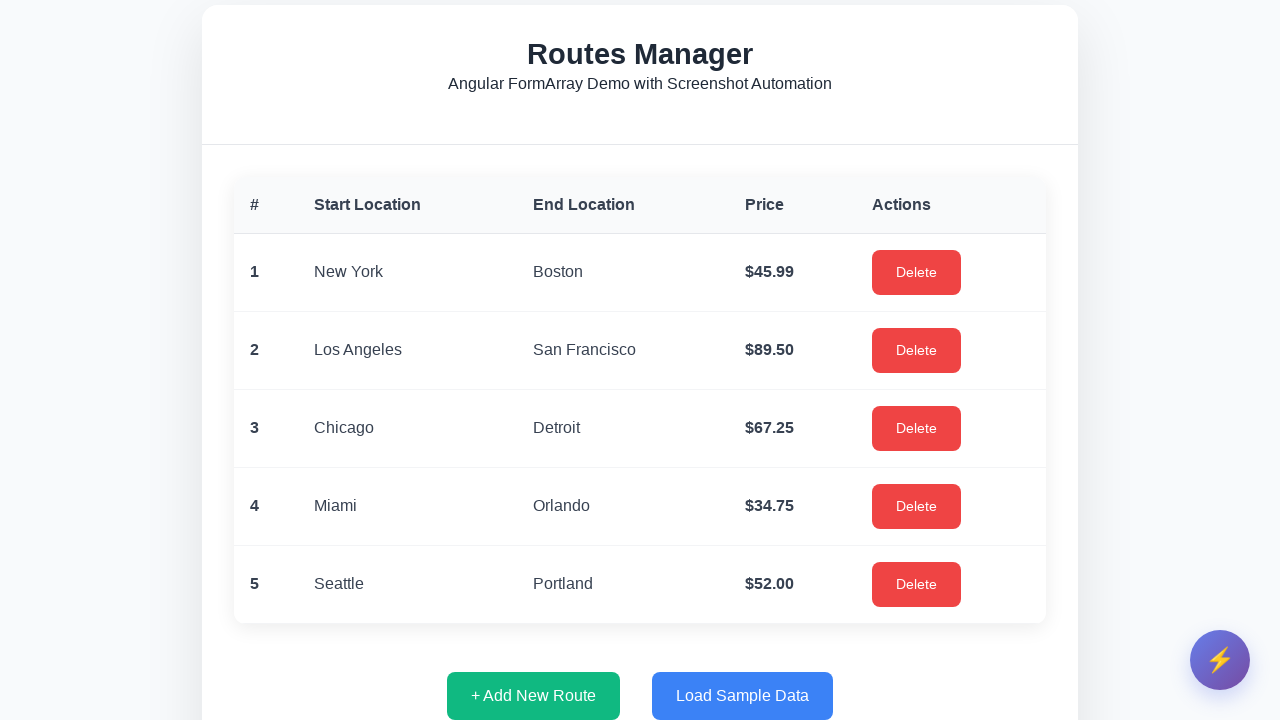

Clicked 'Add New Route' button to add route from Houston to Dallas at (534, 696) on internal:role=button[name="+ Add New Route"i]
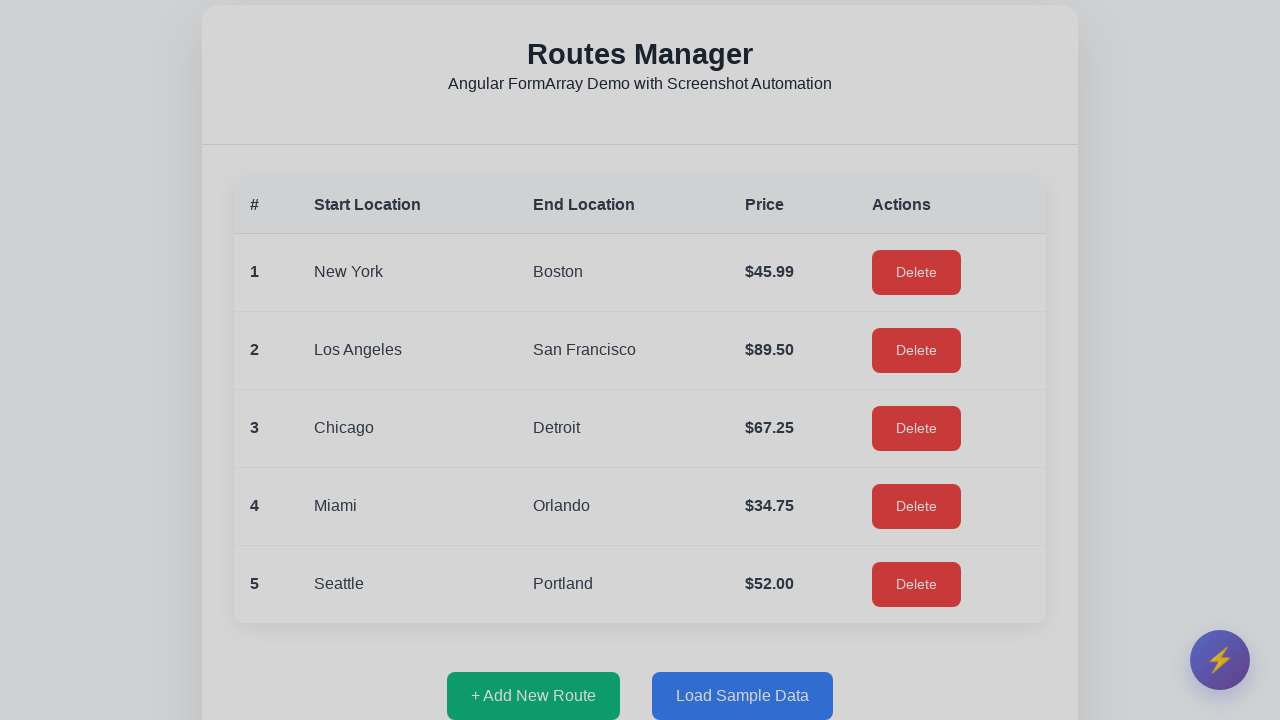

Filled start location field with 'Houston' on internal:role=textbox[name="Enter start location"i]
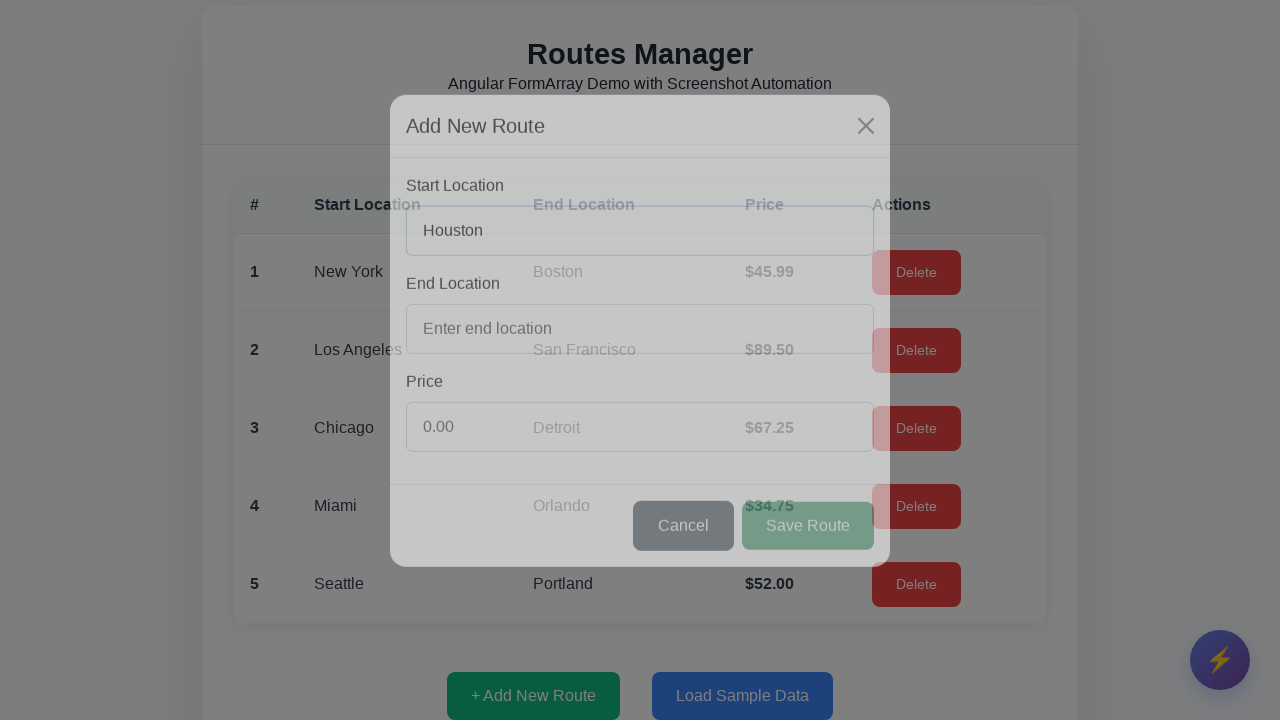

Filled end location field with 'Dallas' on internal:role=textbox[name="Enter end location"i]
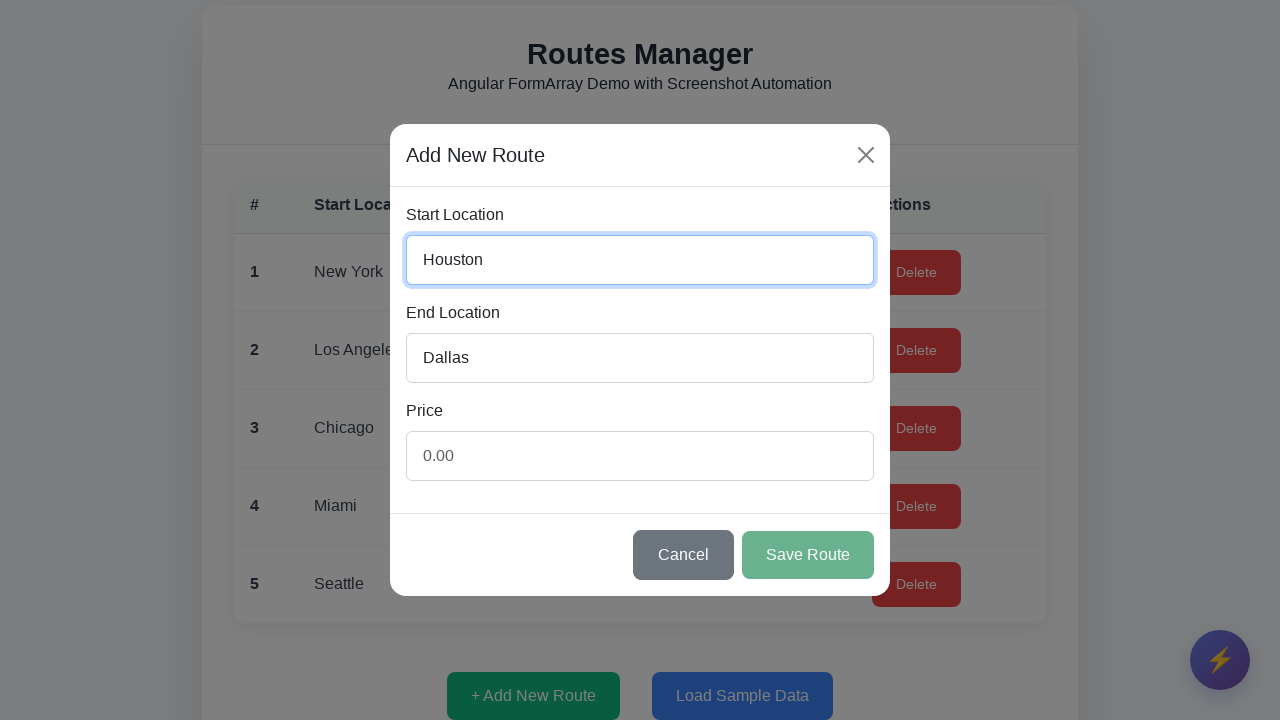

Filled price field with '41.30' on internal:attr=[placeholder="0.00"i]
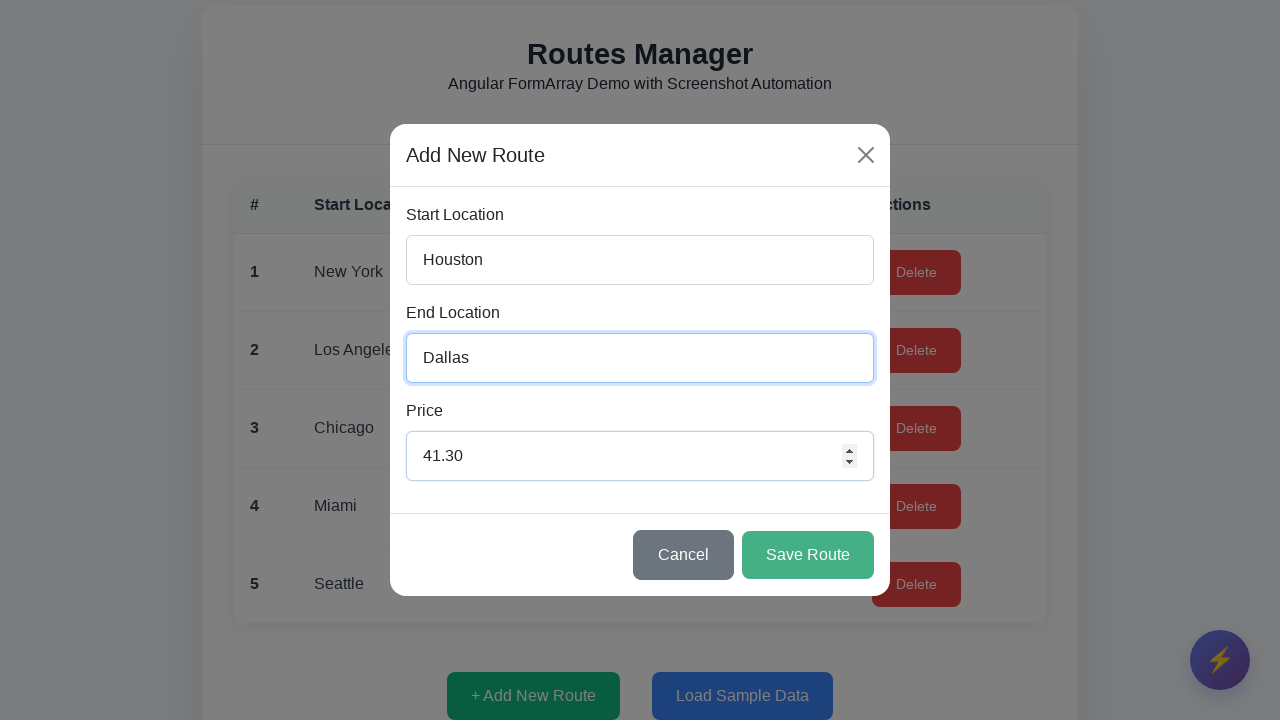

Clicked 'Save Route' button to save route from Houston to Dallas at (808, 555) on internal:role=button[name="Save Route"i]
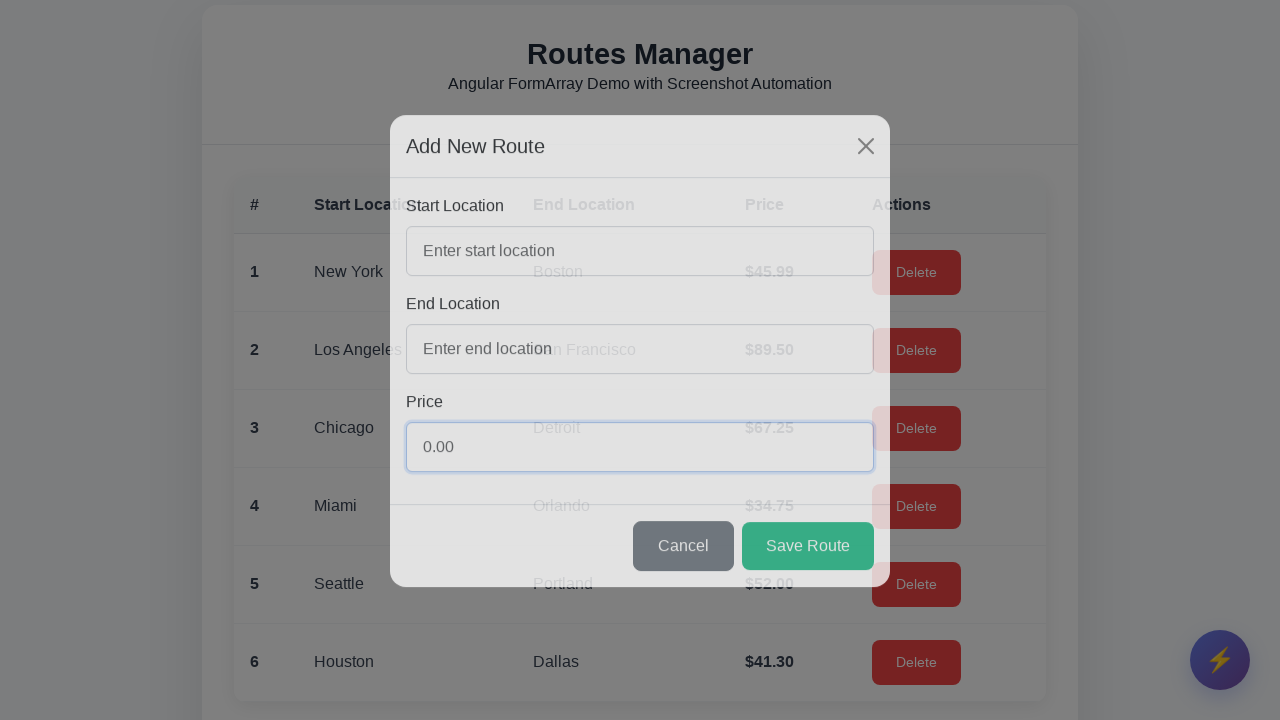

Waited 1000ms for UI to update after saving route
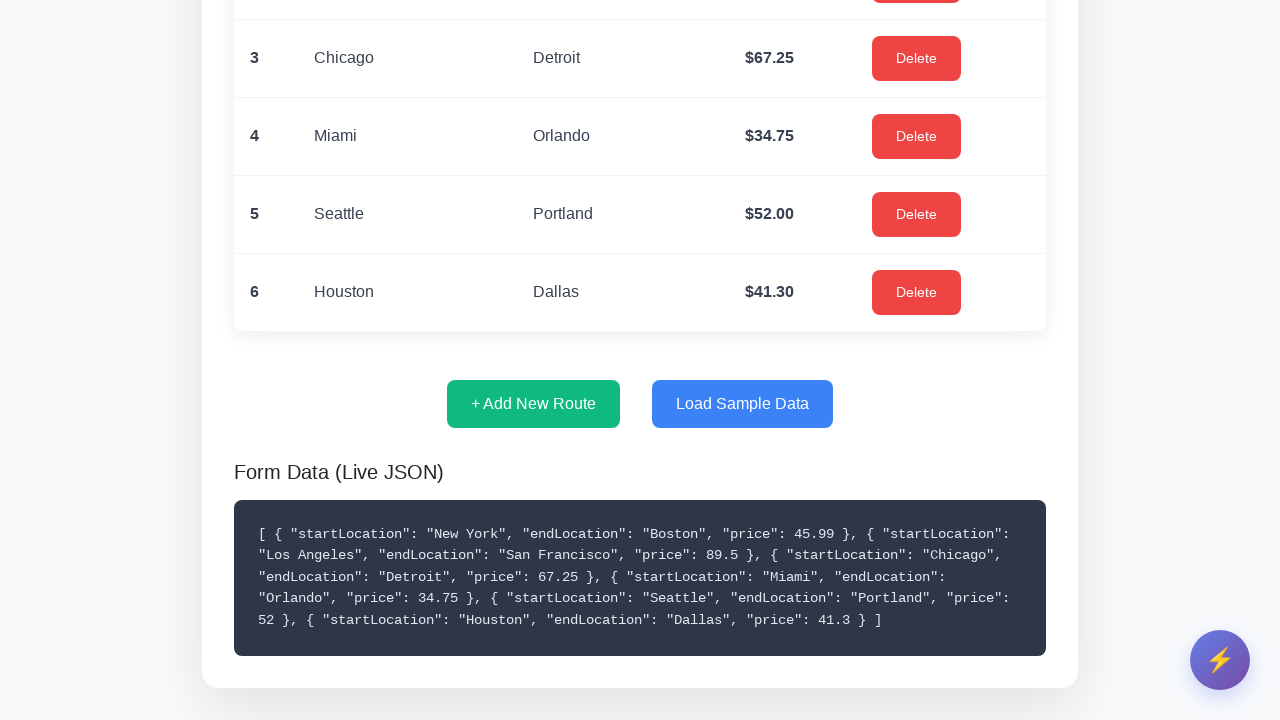

Clicked FAB button to show results at (1220, 660) on internal:role=button[name="⚡"i]
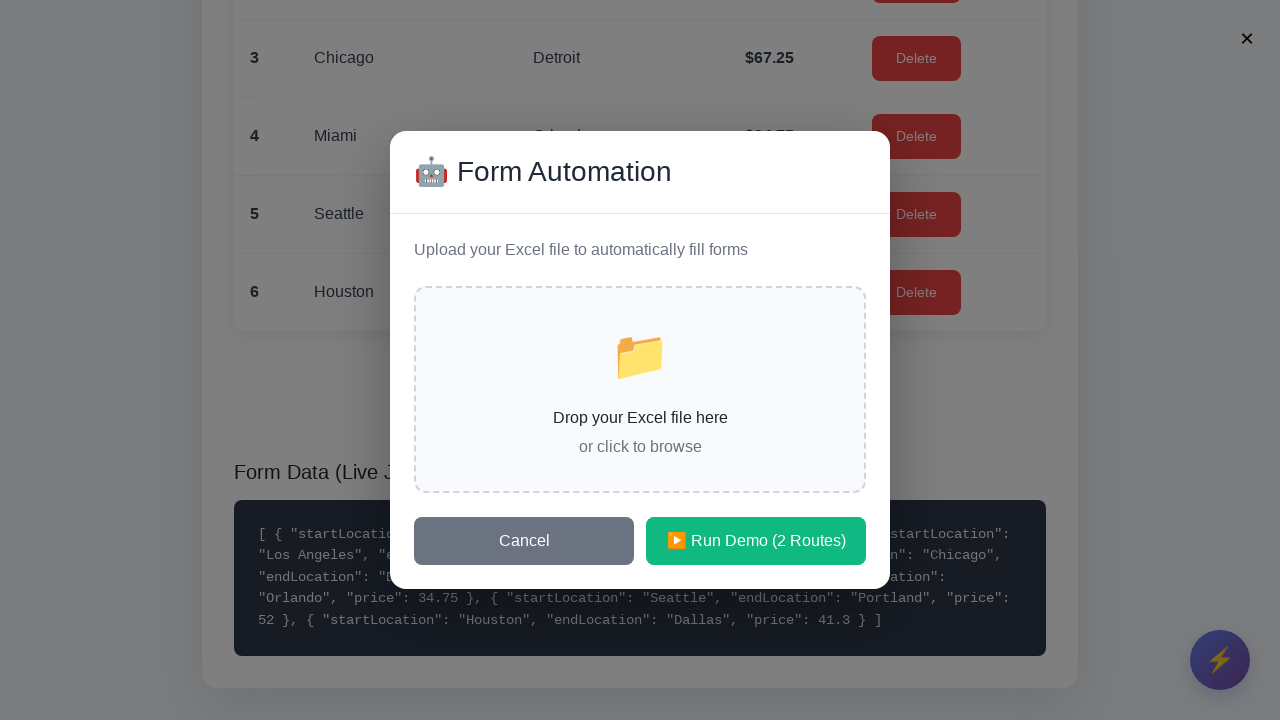

Waited 2000ms for final UI updates
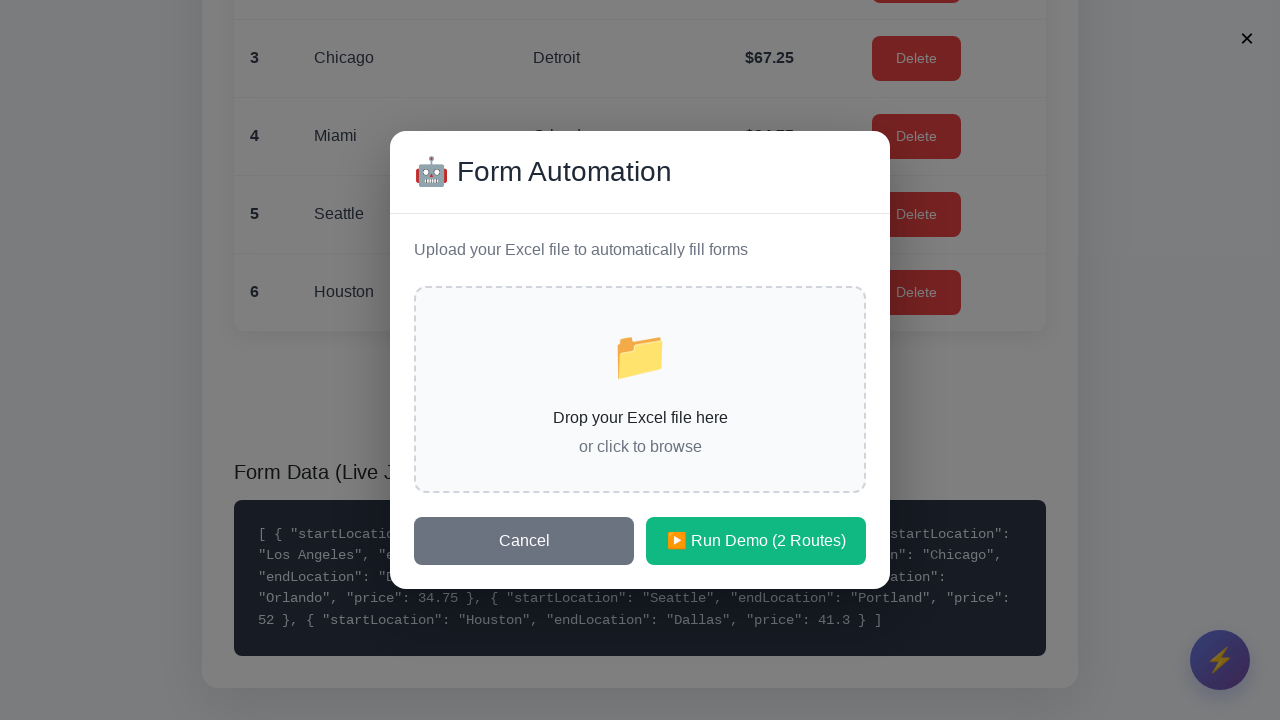

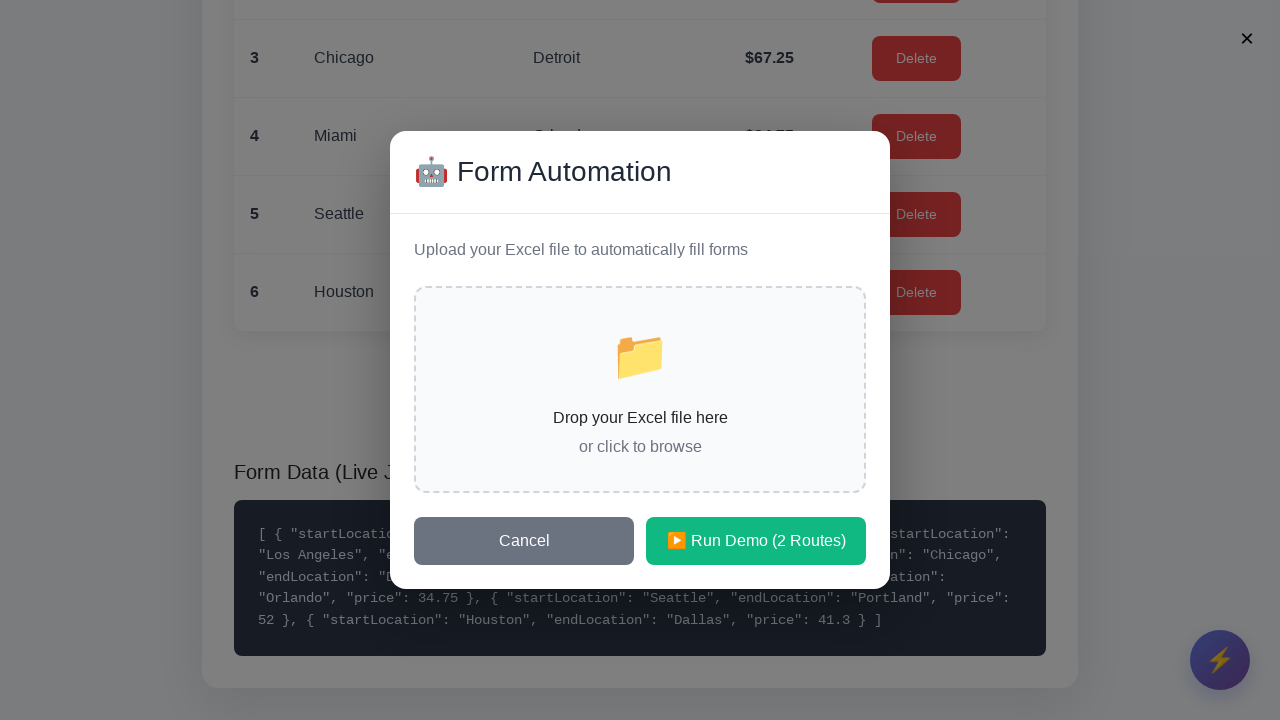